Tests the main navbar links (Datasets, Noncommercial, Commercial, Timelapse, Case Studies, FAQ, Get Started) by clicking each one, handling any new tabs that open, and returning to the homepage.

Starting URL: https://earthengine.google.com/

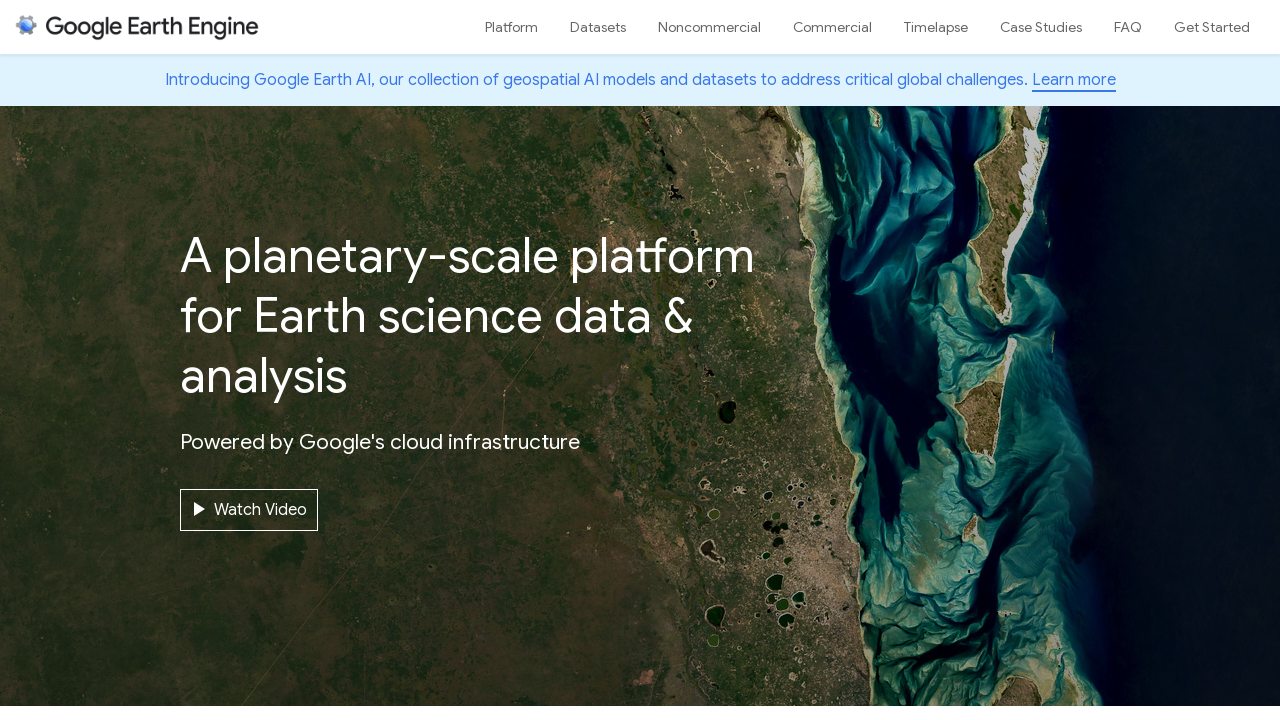

Hovered over 'Datasets' navbar link at (598, 27) on a >> internal:has-text="Datasets"i >> nth=0
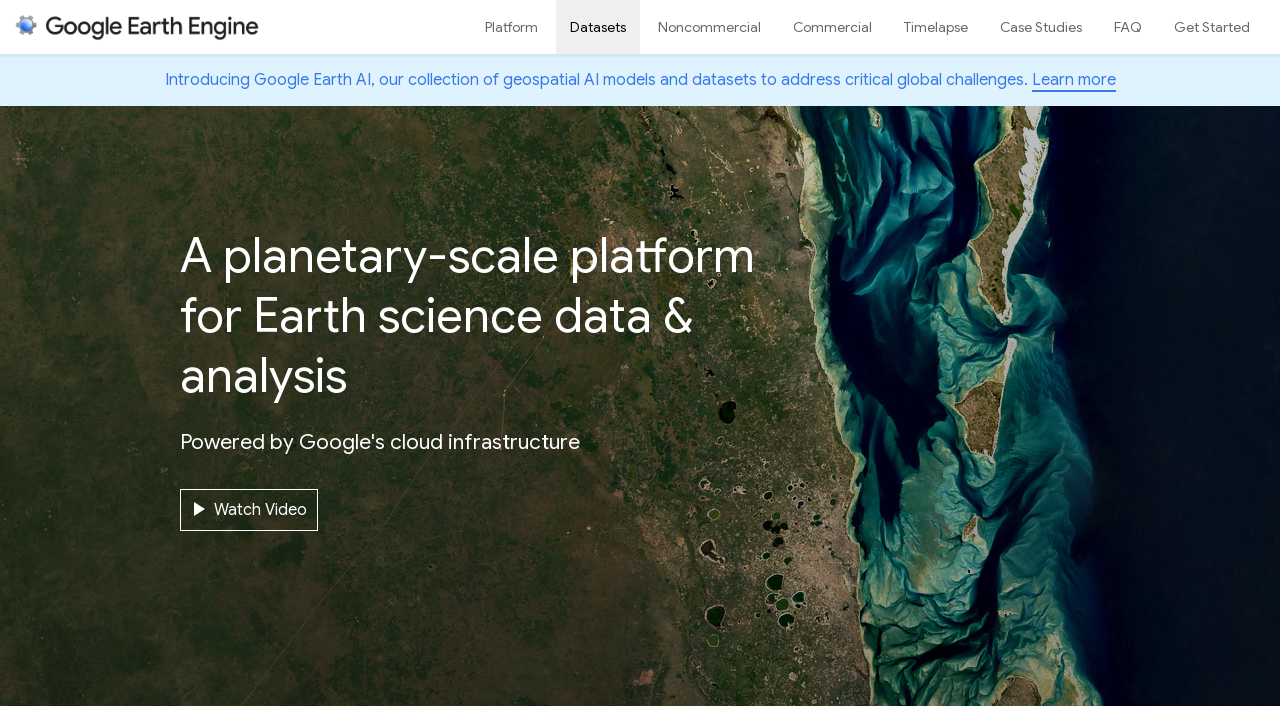

Waited 1000ms after hovering over 'Datasets'
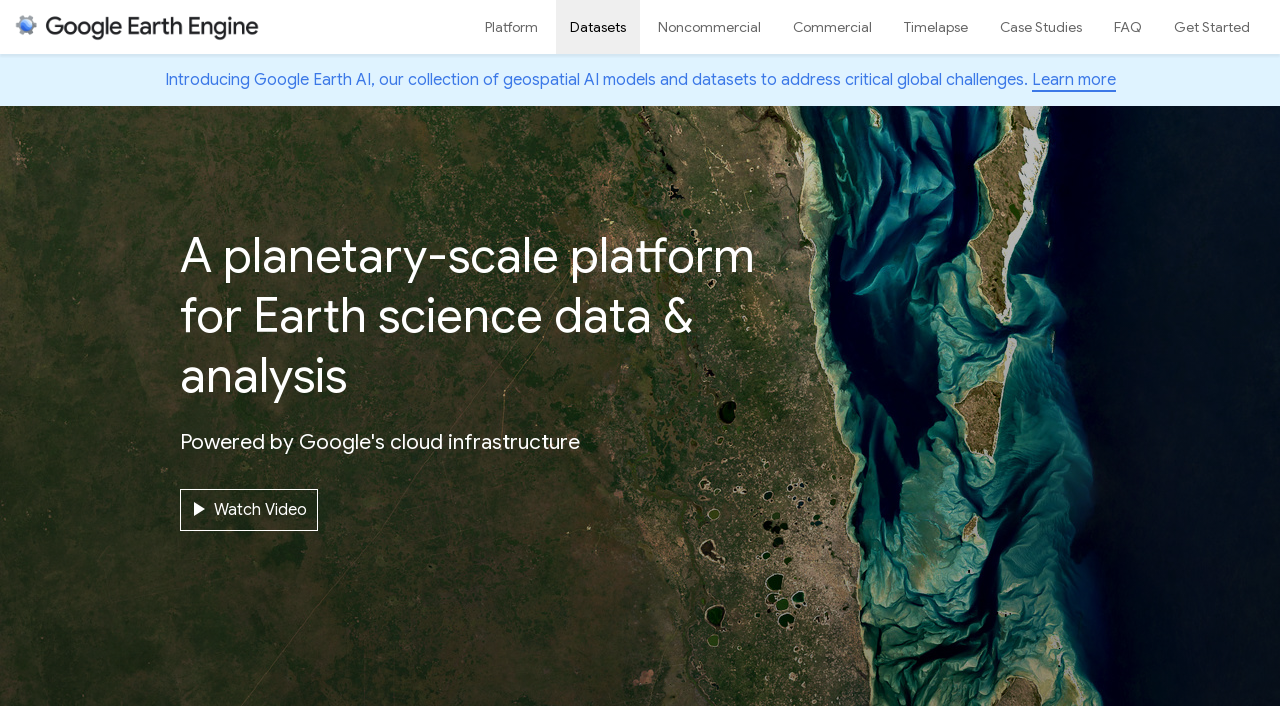

Clicked 'Datasets' navbar link, new tab opened at (598, 27) on a >> internal:has-text="Datasets"i >> nth=0
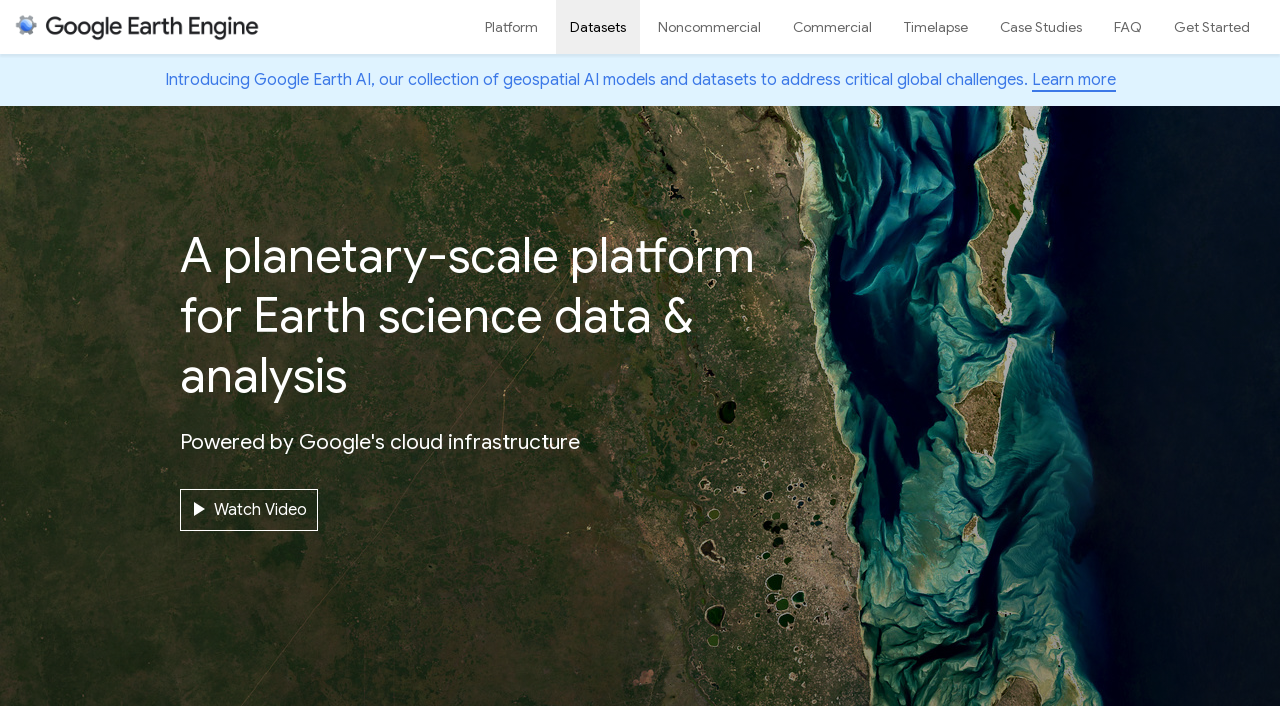

New tab from 'Datasets' finished loading
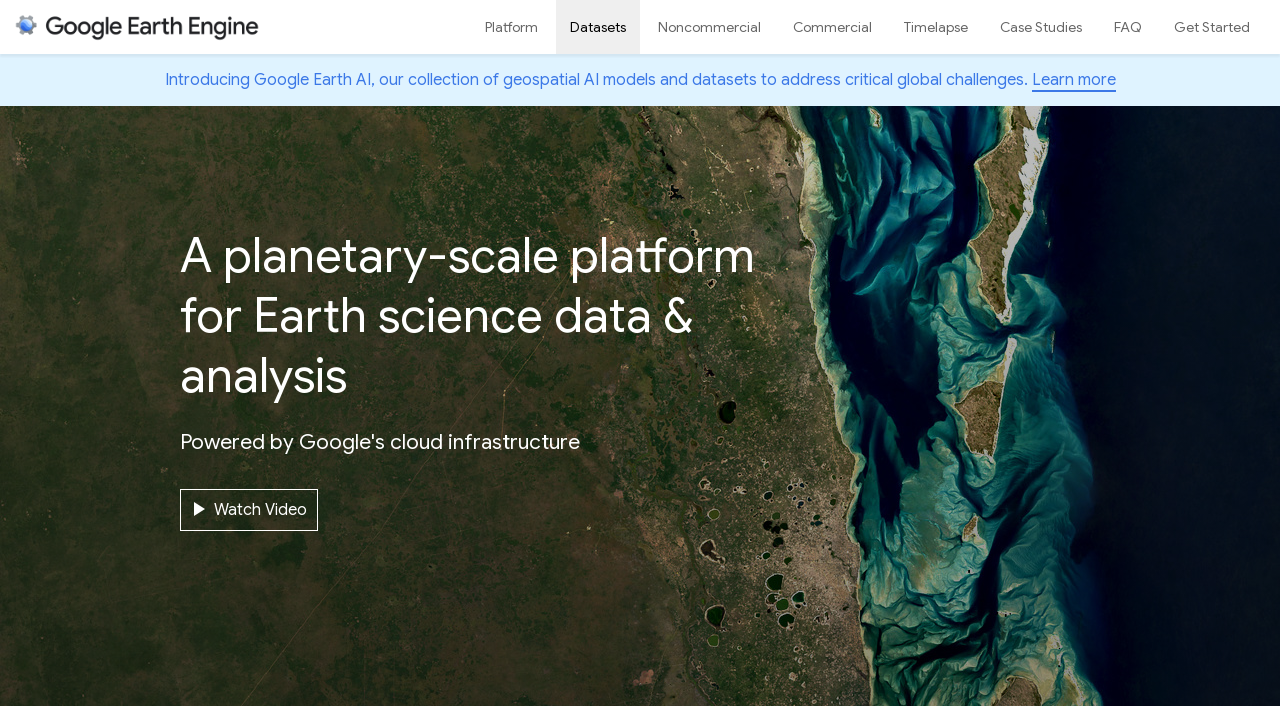

Closed new tab from 'Datasets'
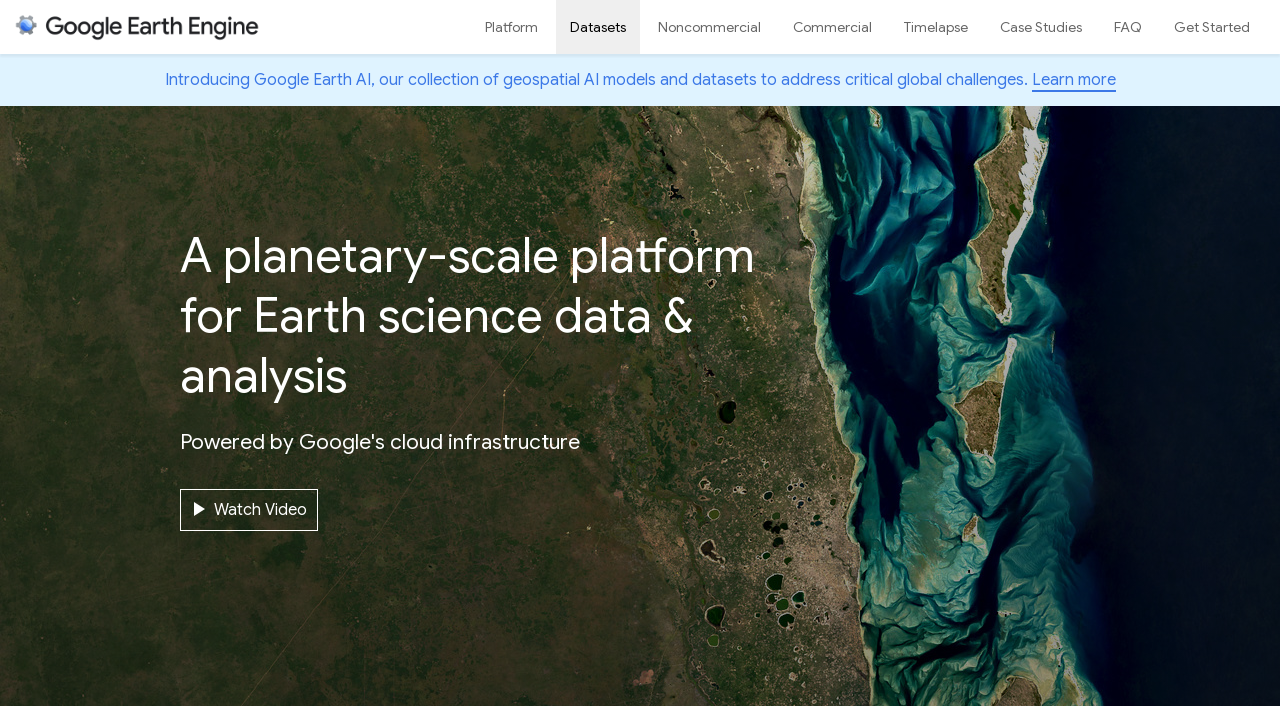

Navigated back to homepage after testing 'Datasets' link
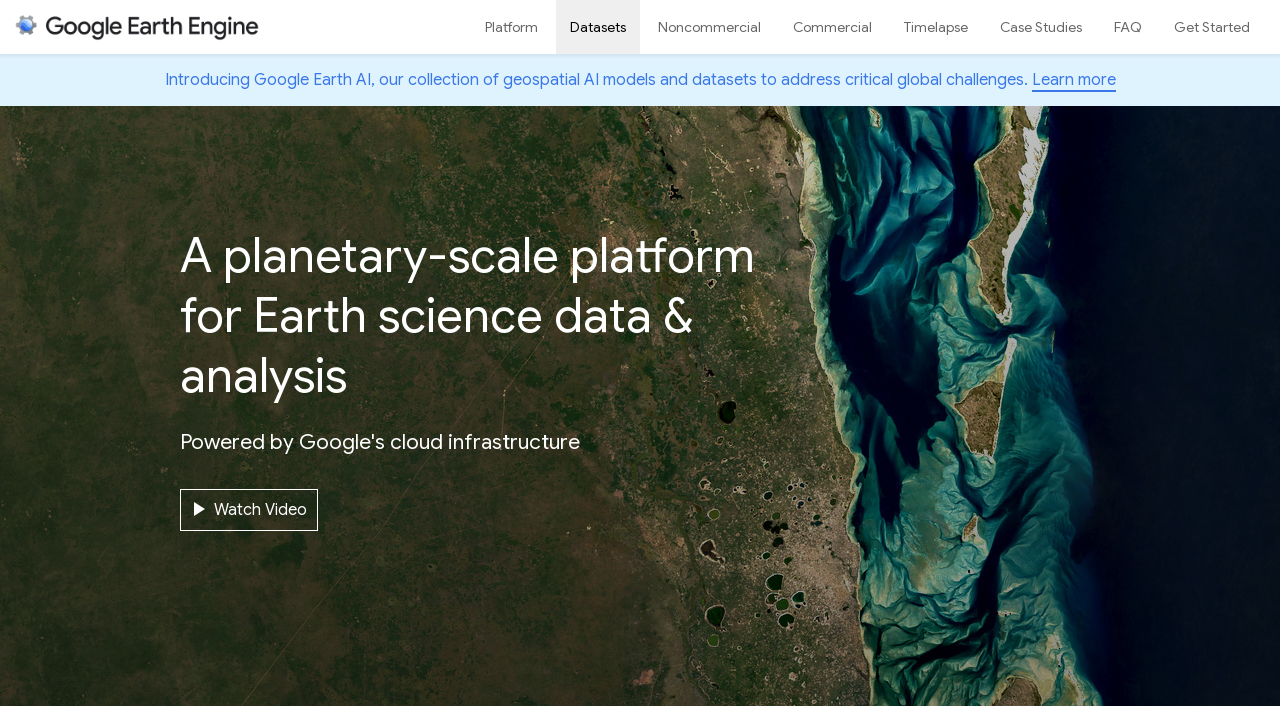

Waited 1000ms on homepage
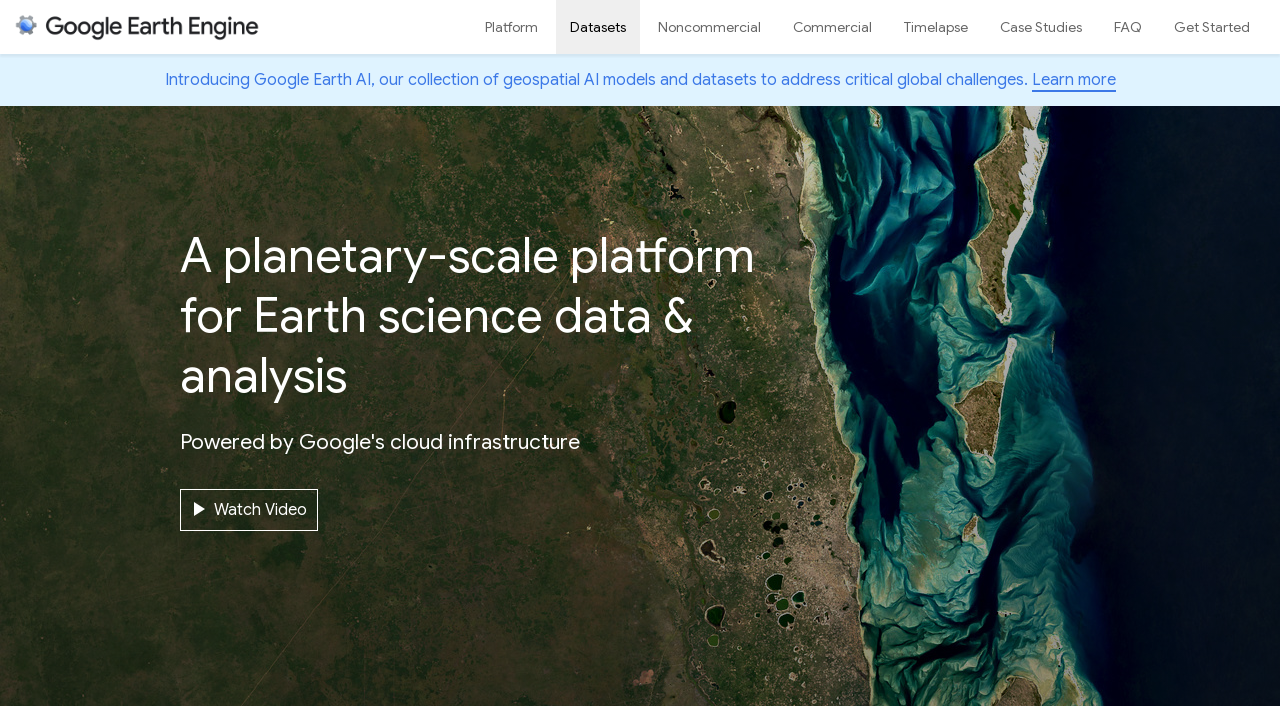

Hovered over 'Noncommercial' navbar link at (710, 27) on a >> internal:has-text="Noncommercial"i >> nth=0
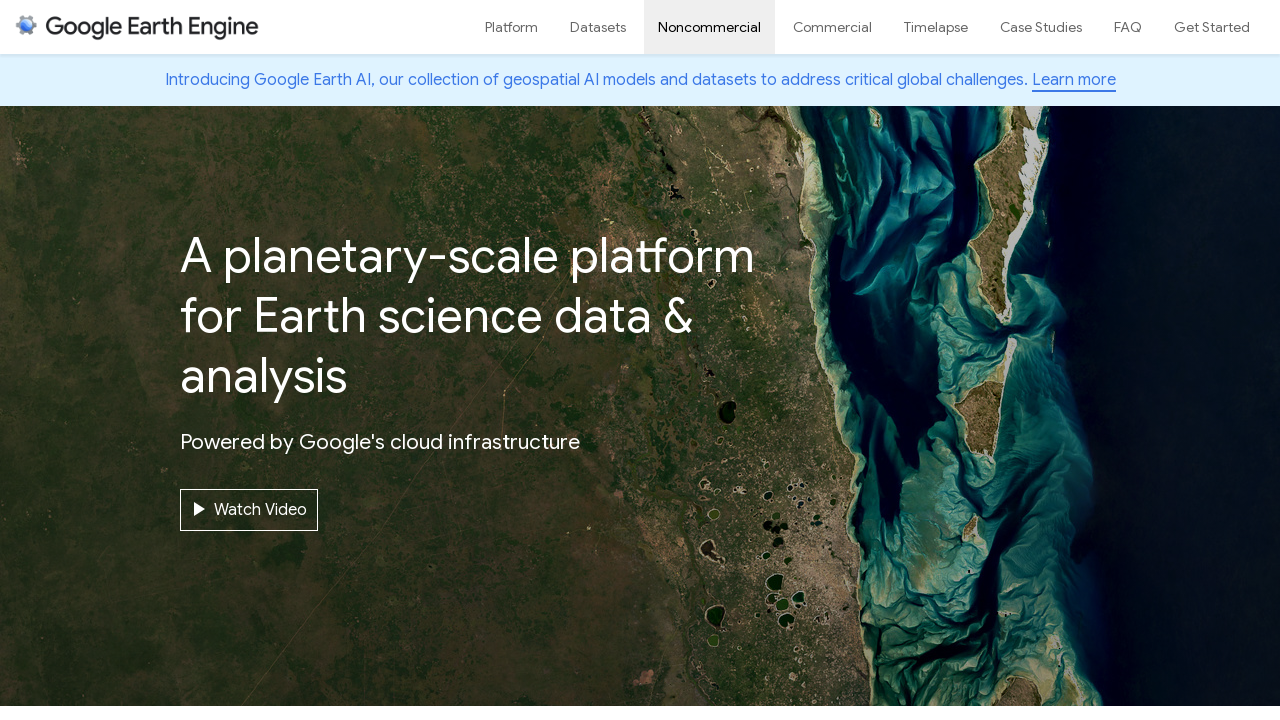

Waited 1000ms after hovering over 'Noncommercial'
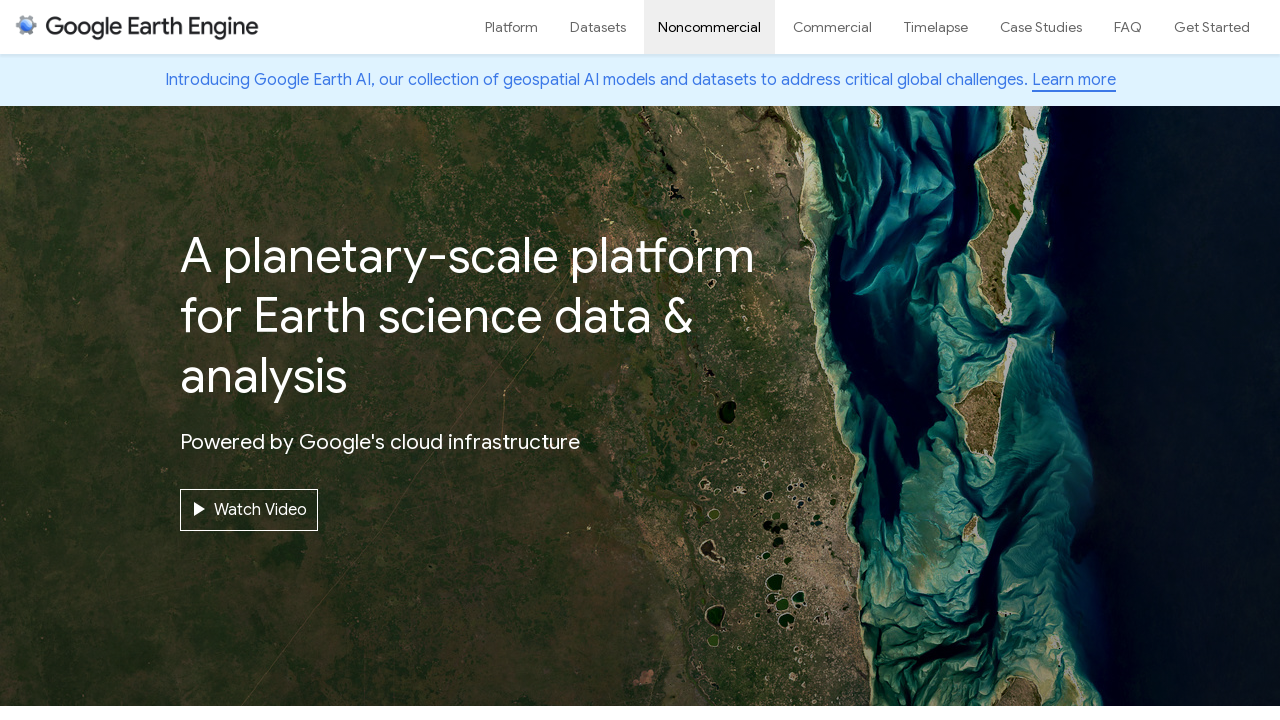

Clicked 'Noncommercial' navbar link, no new tab opened at (710, 27) on a >> internal:has-text="Noncommercial"i >> nth=0
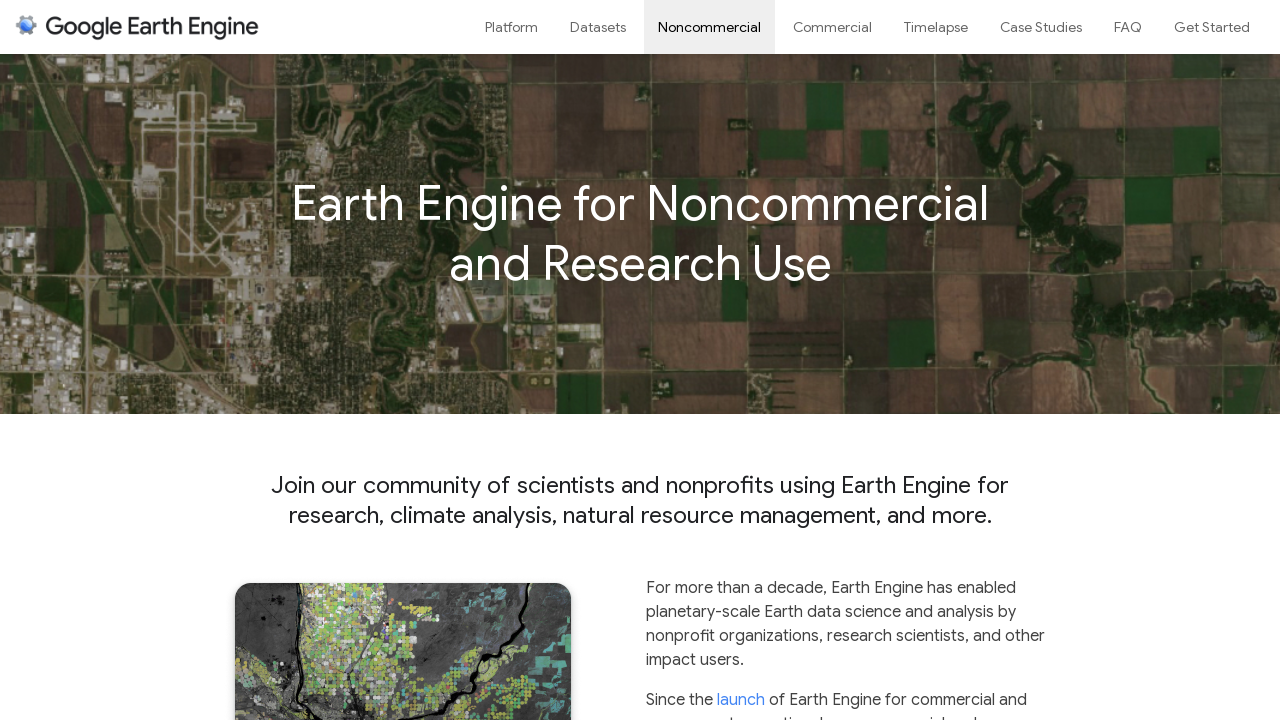

Navigated back to homepage after testing 'Noncommercial' link
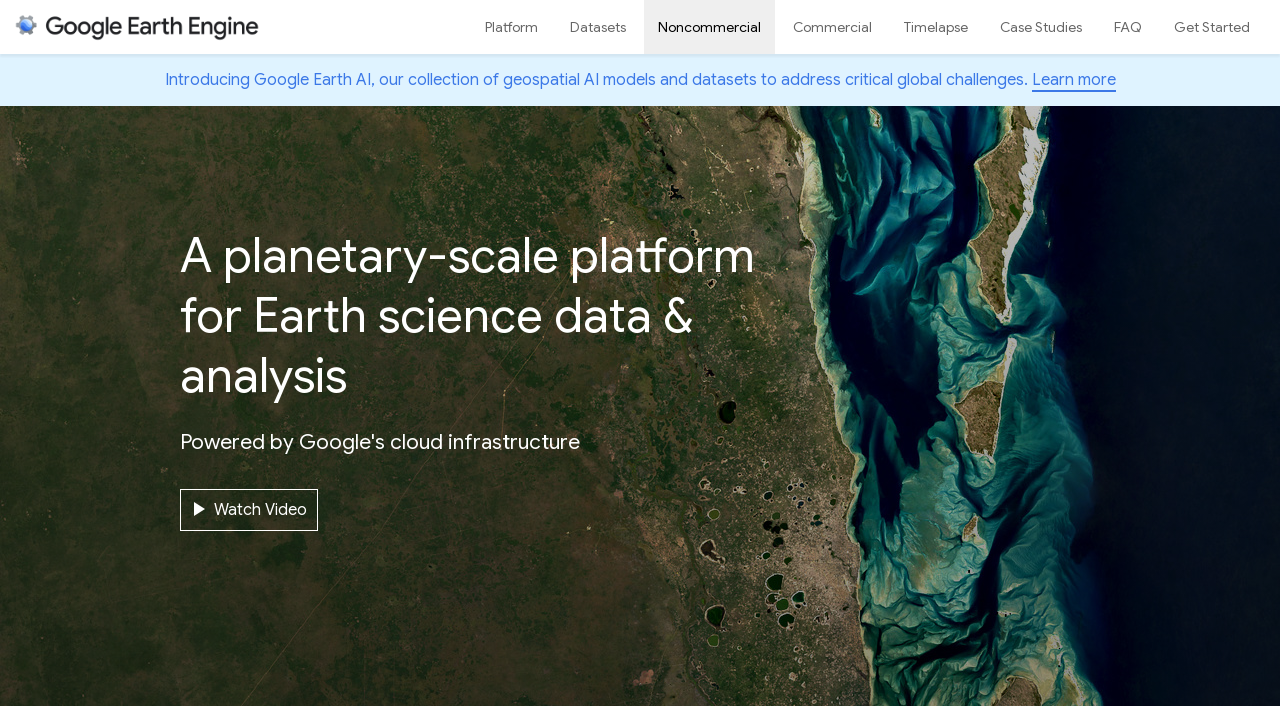

Waited 1000ms on homepage
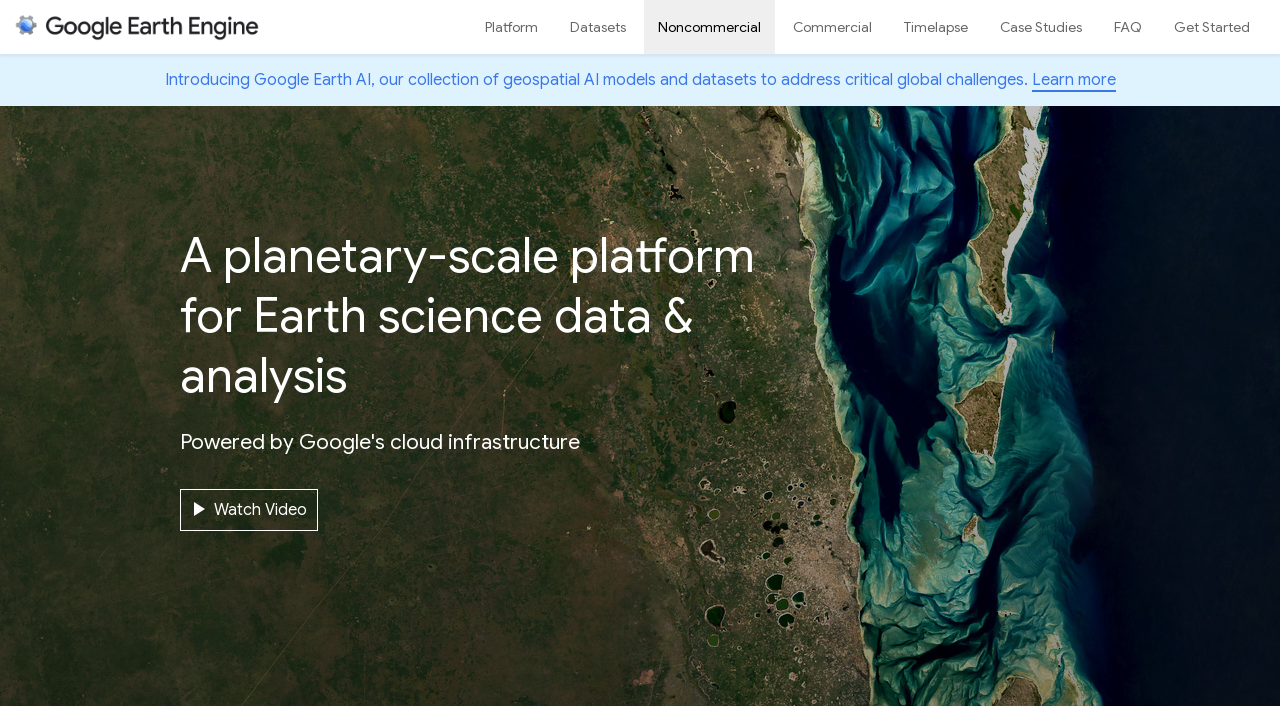

Hovered over 'Commercial' navbar link at (710, 27) on a >> internal:has-text="Commercial"i >> nth=0
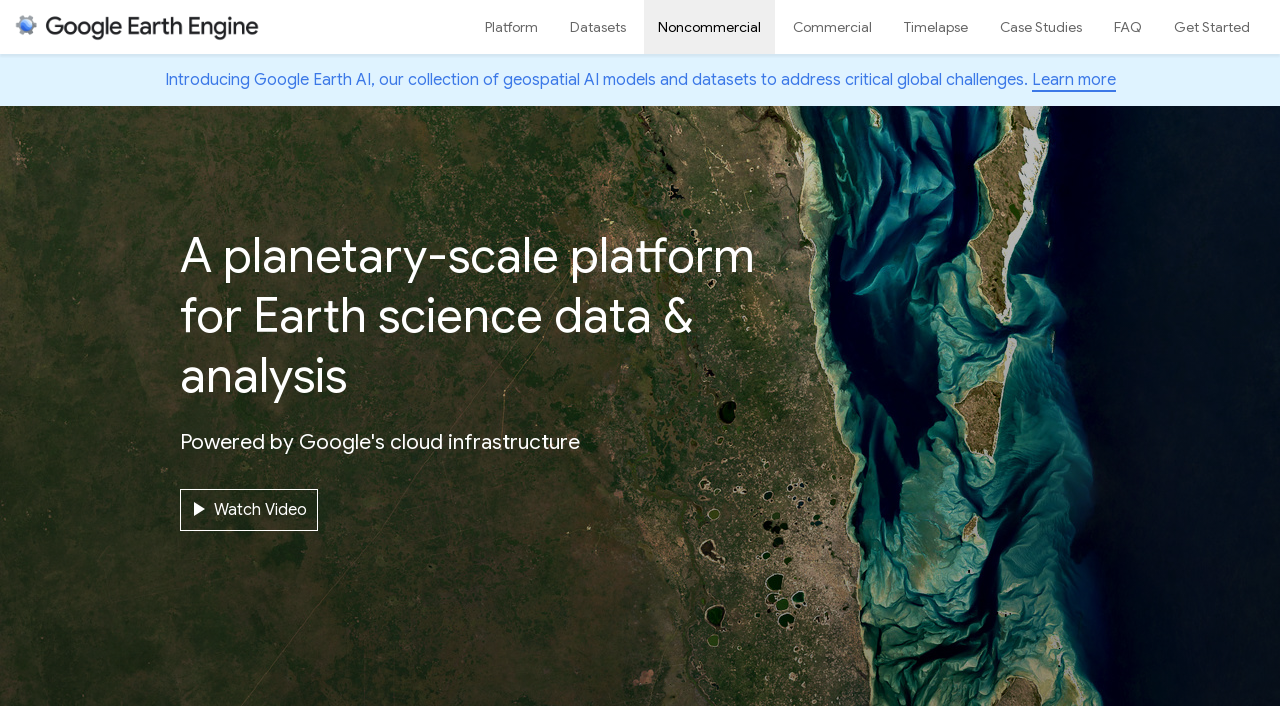

Waited 1000ms after hovering over 'Commercial'
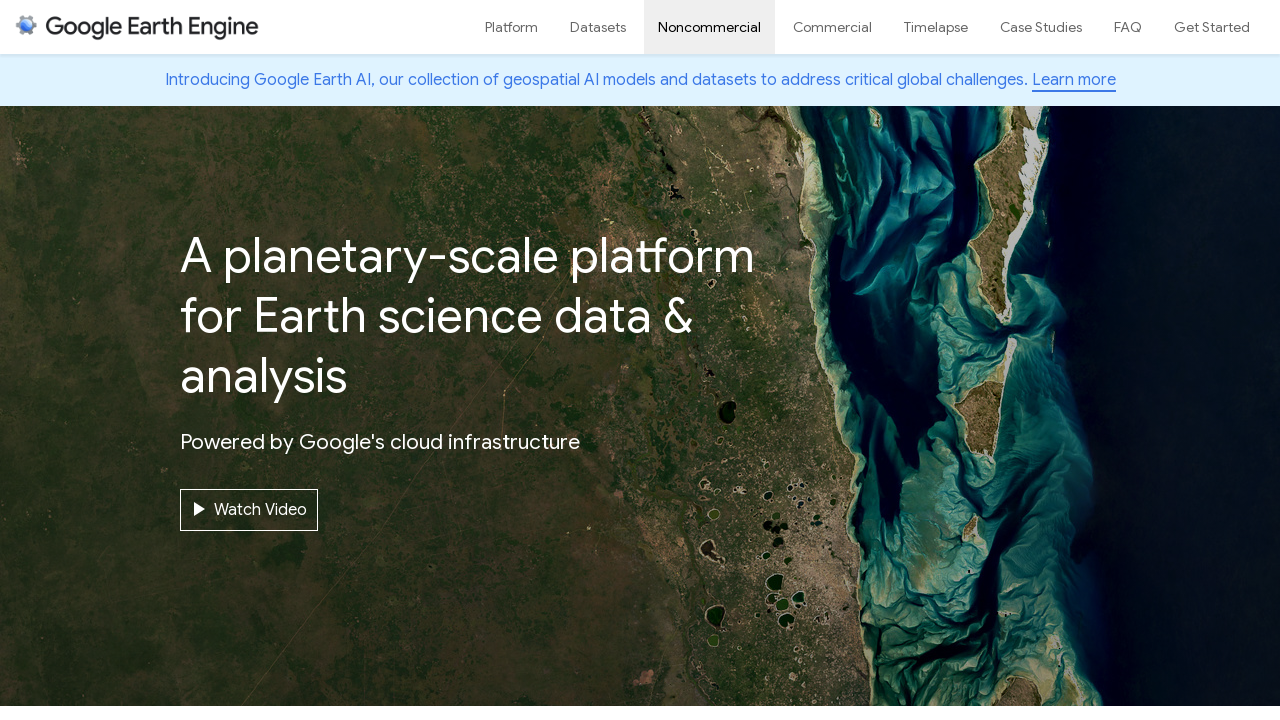

Clicked 'Commercial' navbar link, no new tab opened at (710, 27) on a >> internal:has-text="Commercial"i >> nth=0
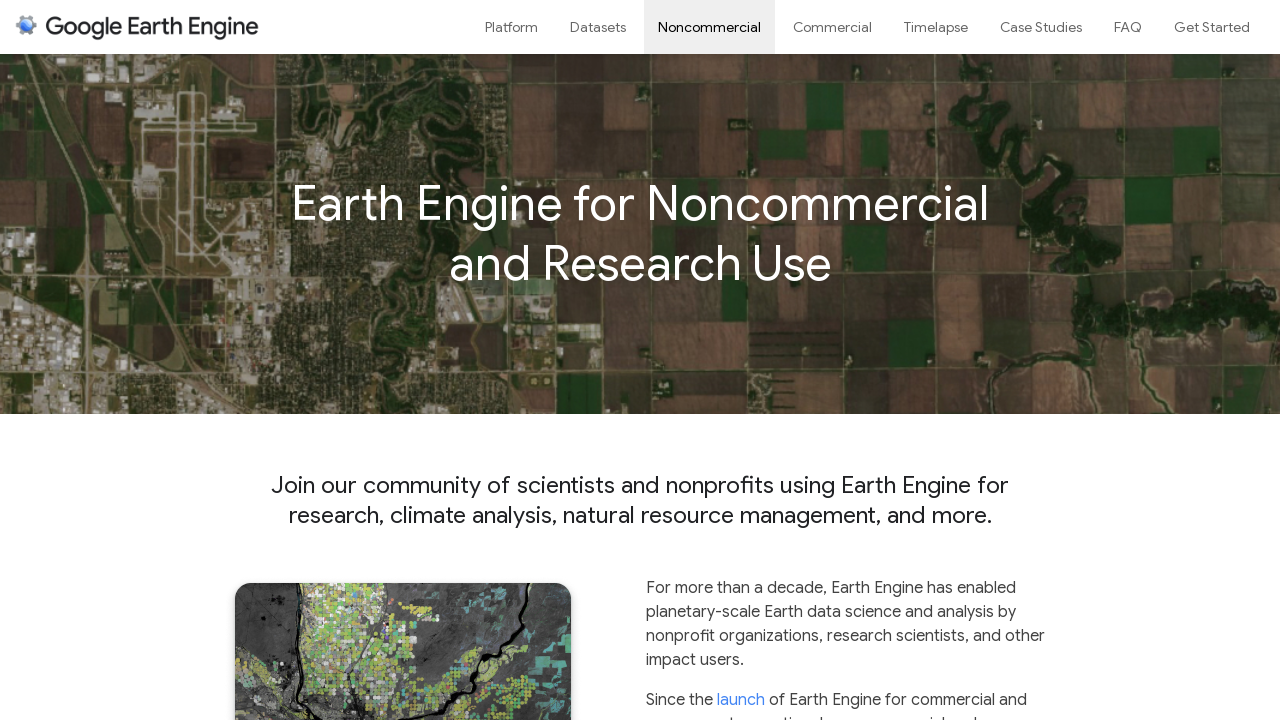

Navigated back to homepage after testing 'Commercial' link
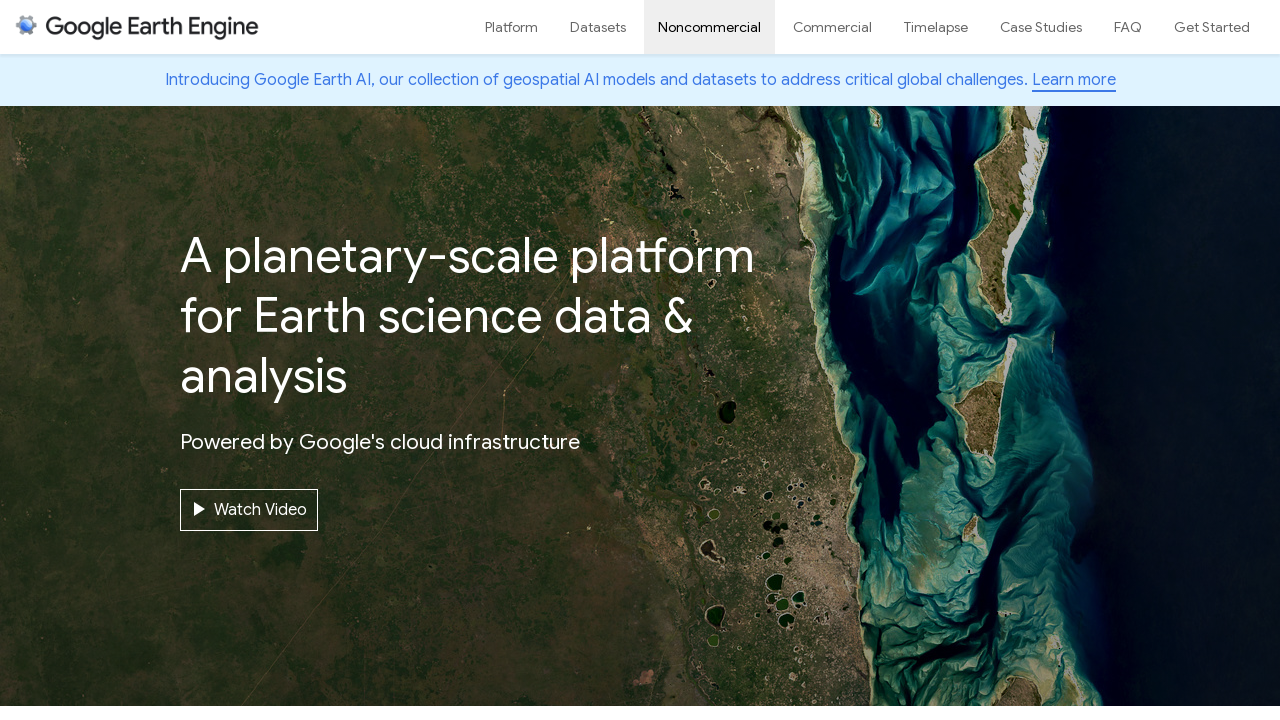

Waited 1000ms on homepage
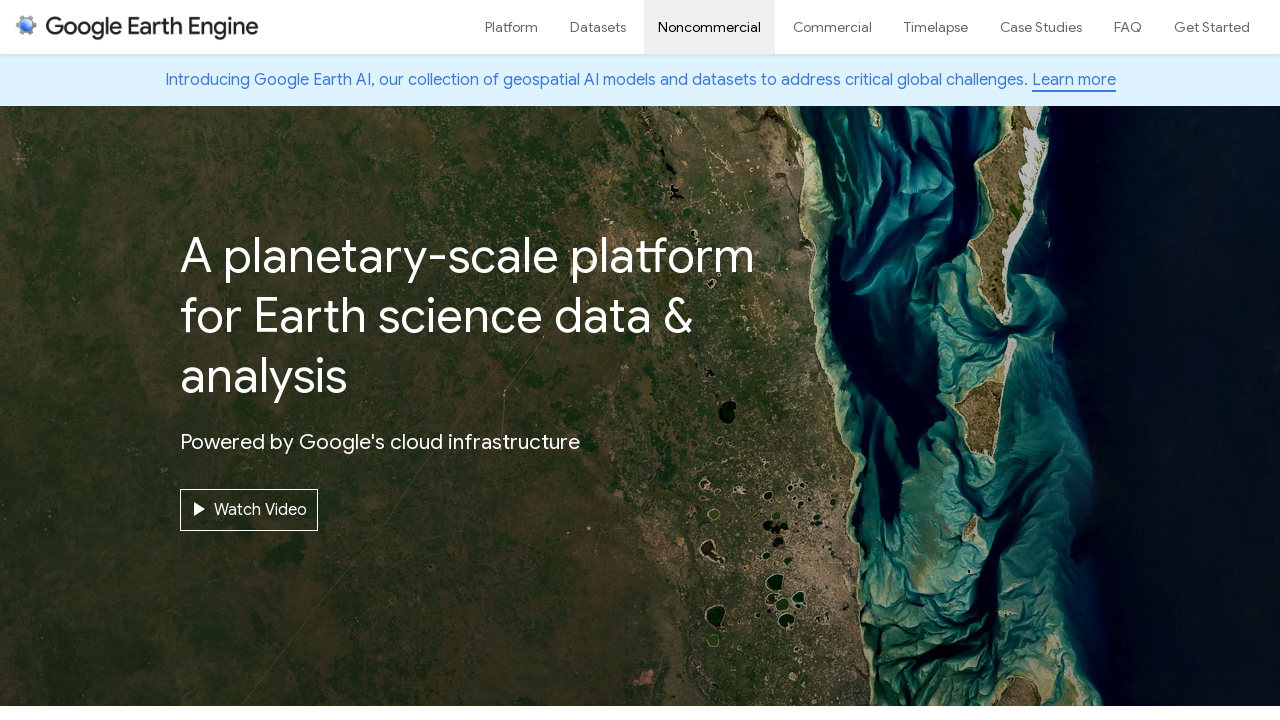

Hovered over 'Timelapse' navbar link at (936, 27) on a >> internal:has-text="Timelapse"i >> nth=0
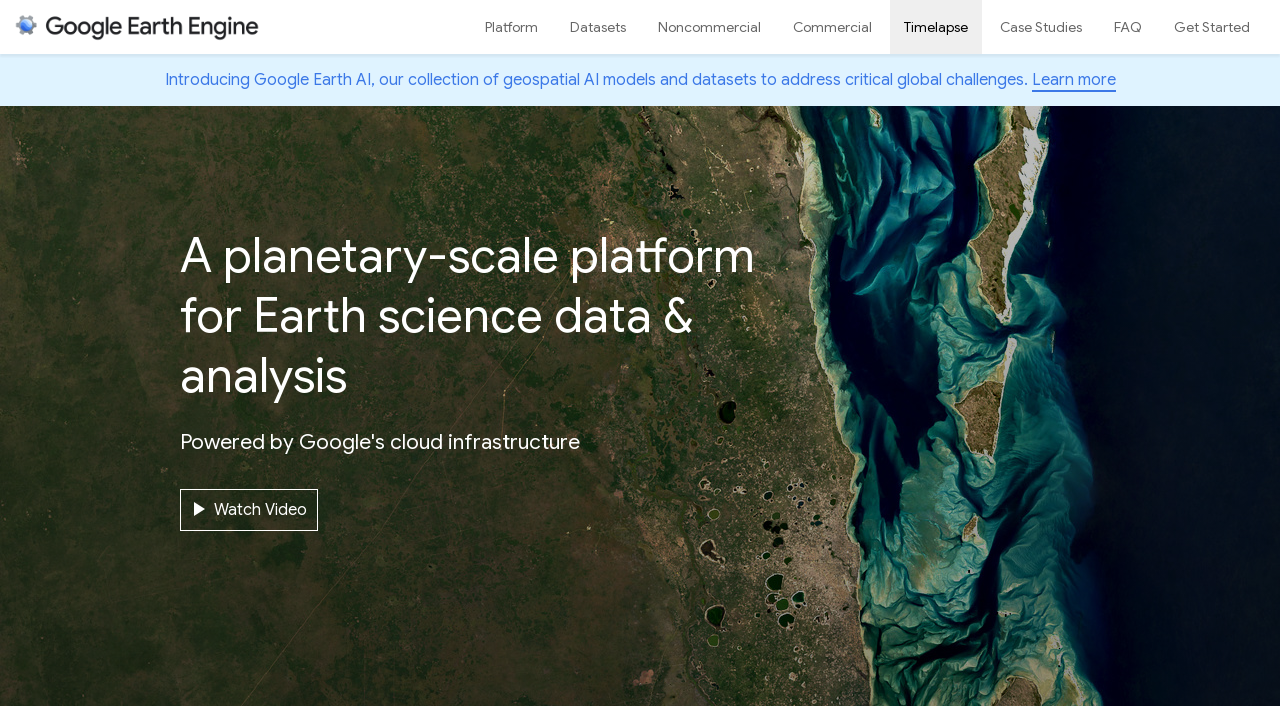

Waited 1000ms after hovering over 'Timelapse'
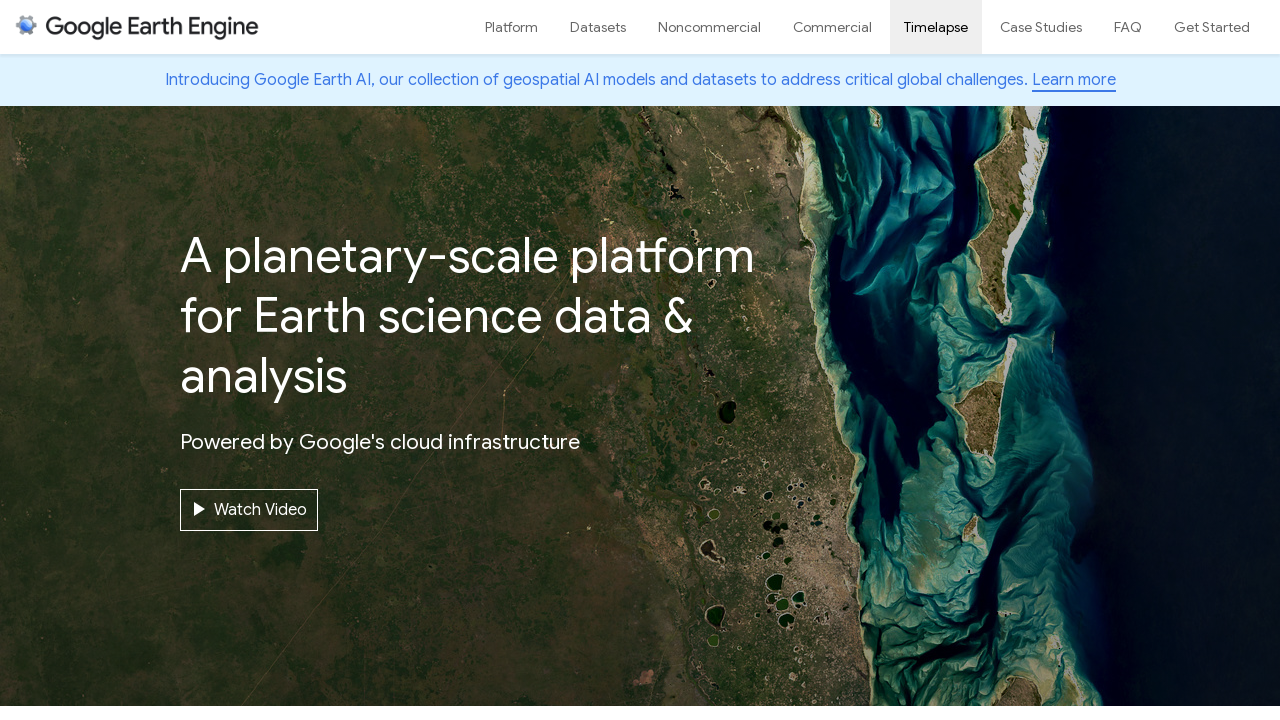

Clicked 'Timelapse' navbar link, no new tab opened at (936, 27) on a >> internal:has-text="Timelapse"i >> nth=0
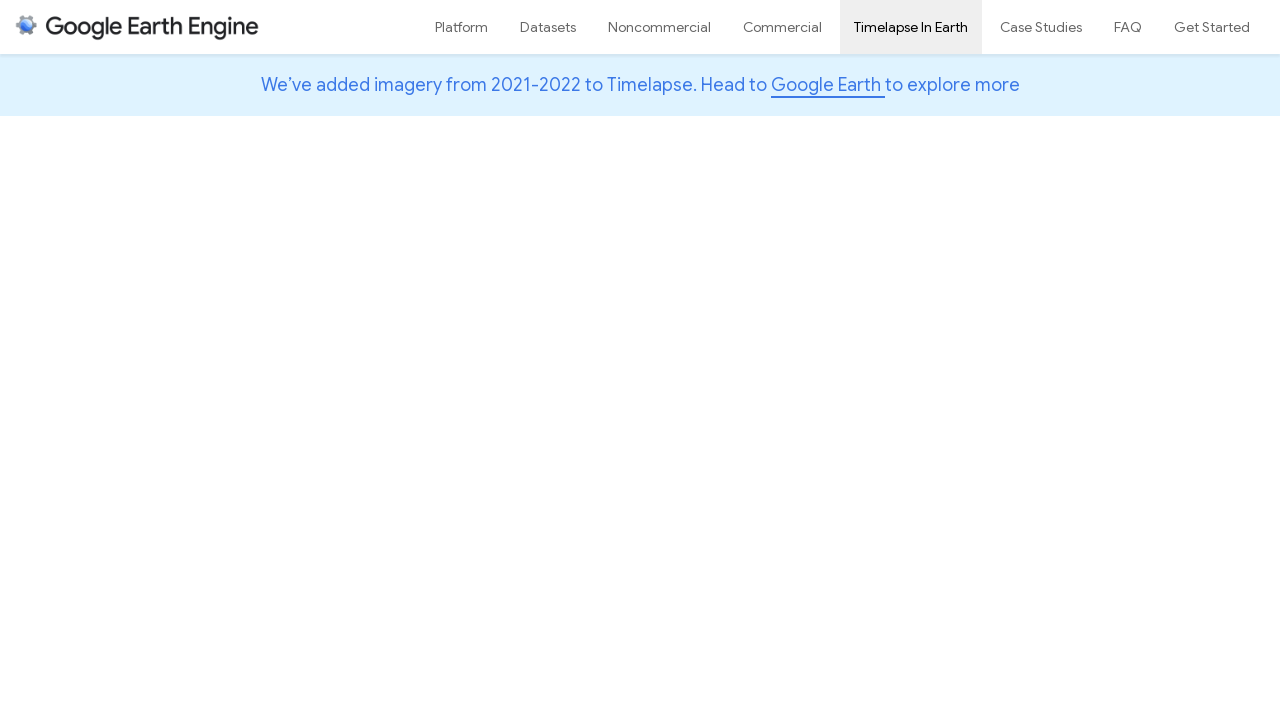

Navigated back to homepage after testing 'Timelapse' link
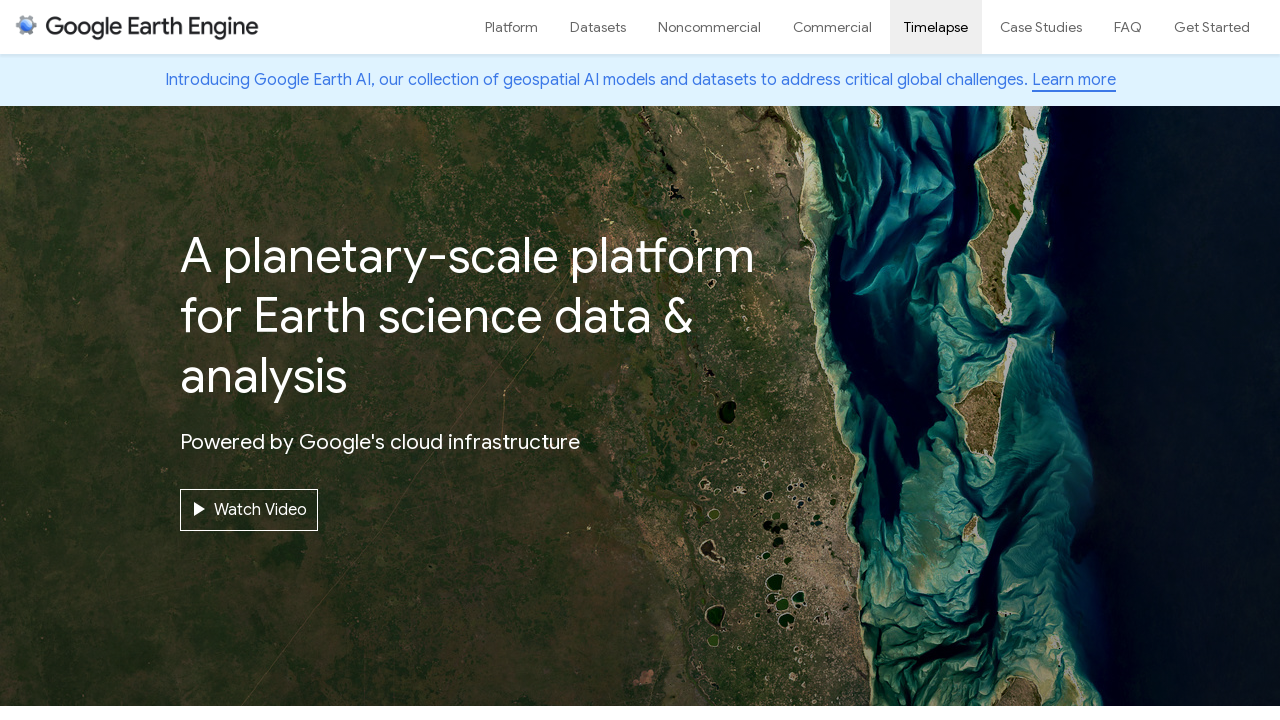

Waited 1000ms on homepage
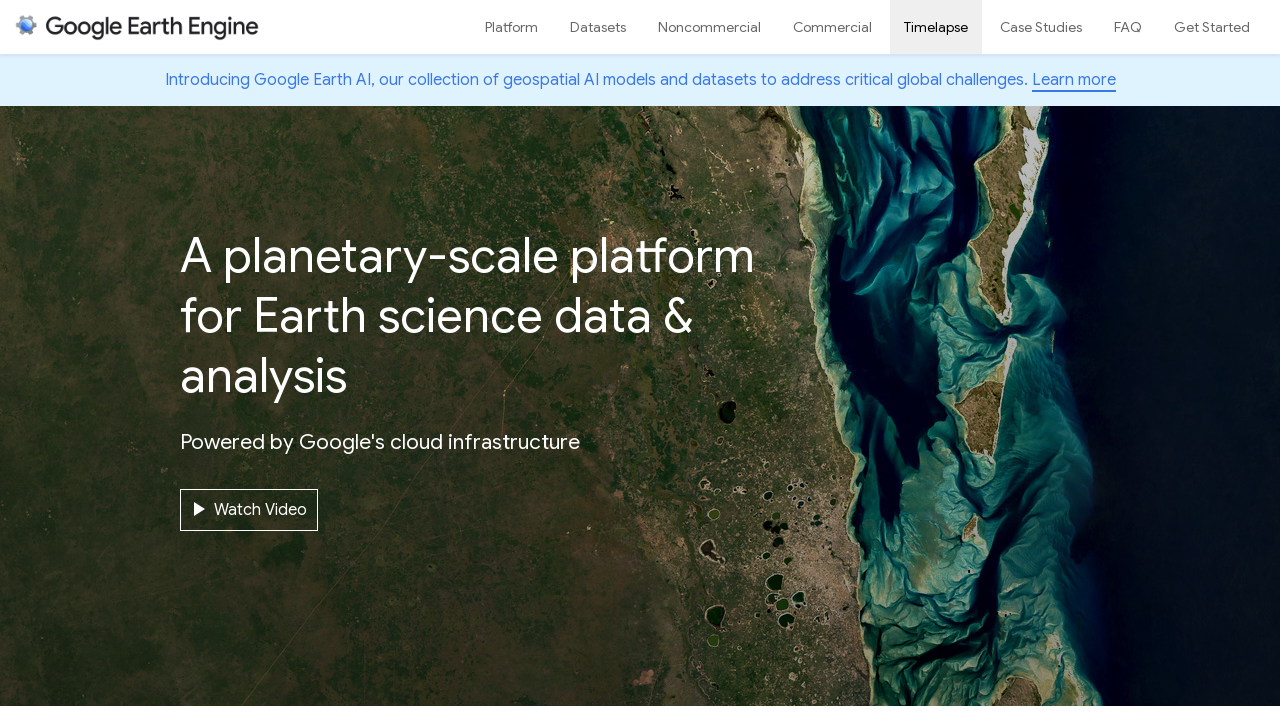

Hovered over 'Case Studies' navbar link at (1041, 27) on a >> internal:has-text="Case Studies"i >> nth=0
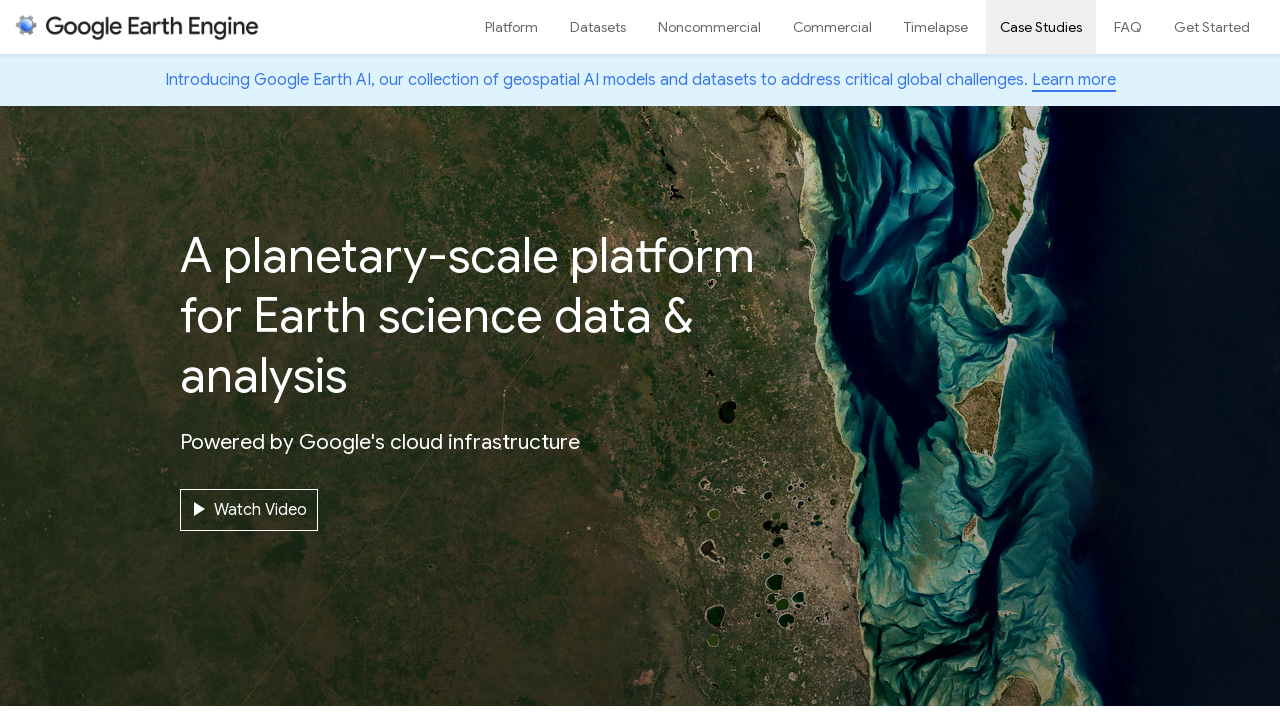

Waited 1000ms after hovering over 'Case Studies'
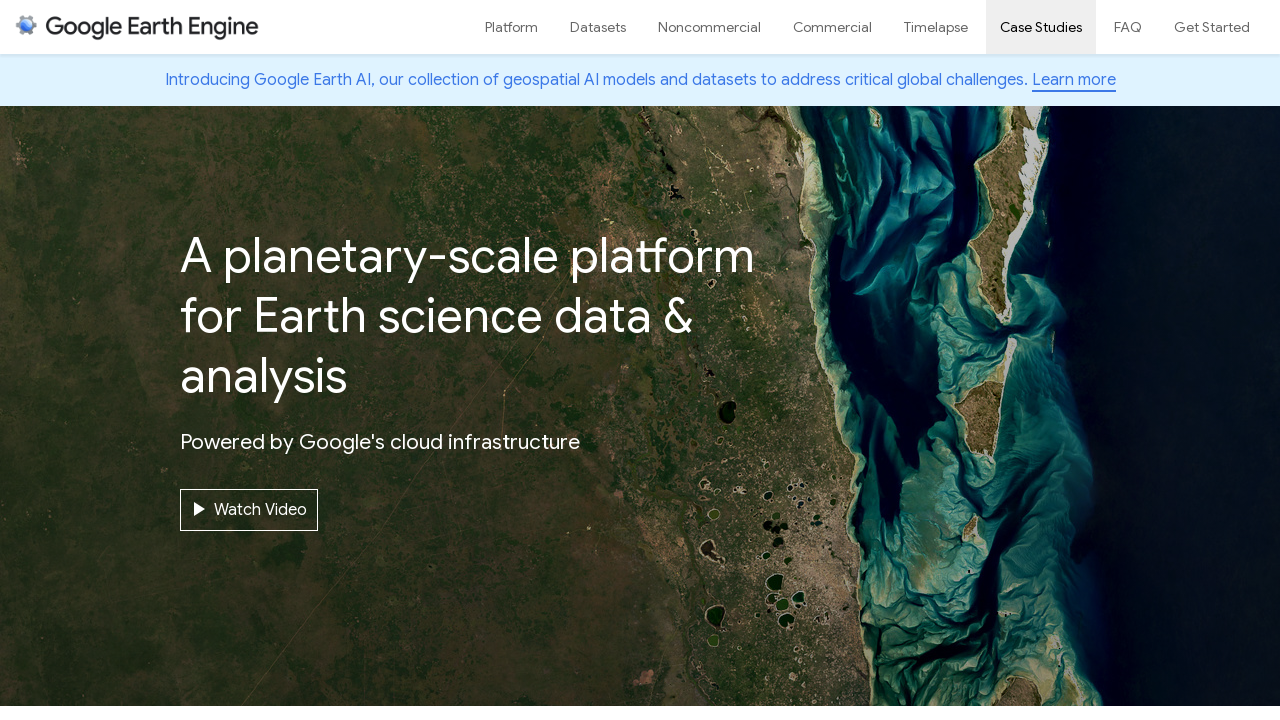

Clicked 'Case Studies' navbar link, no new tab opened at (1041, 27) on a >> internal:has-text="Case Studies"i >> nth=0
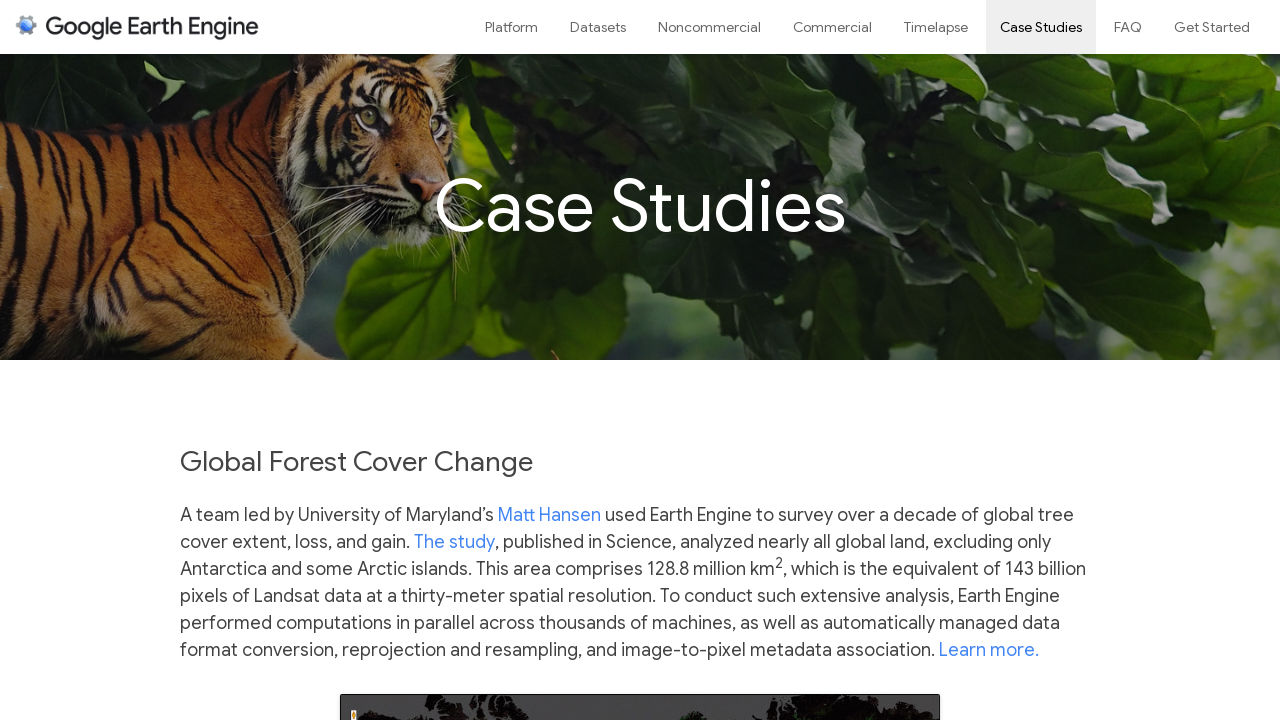

Navigated back to homepage after testing 'Case Studies' link
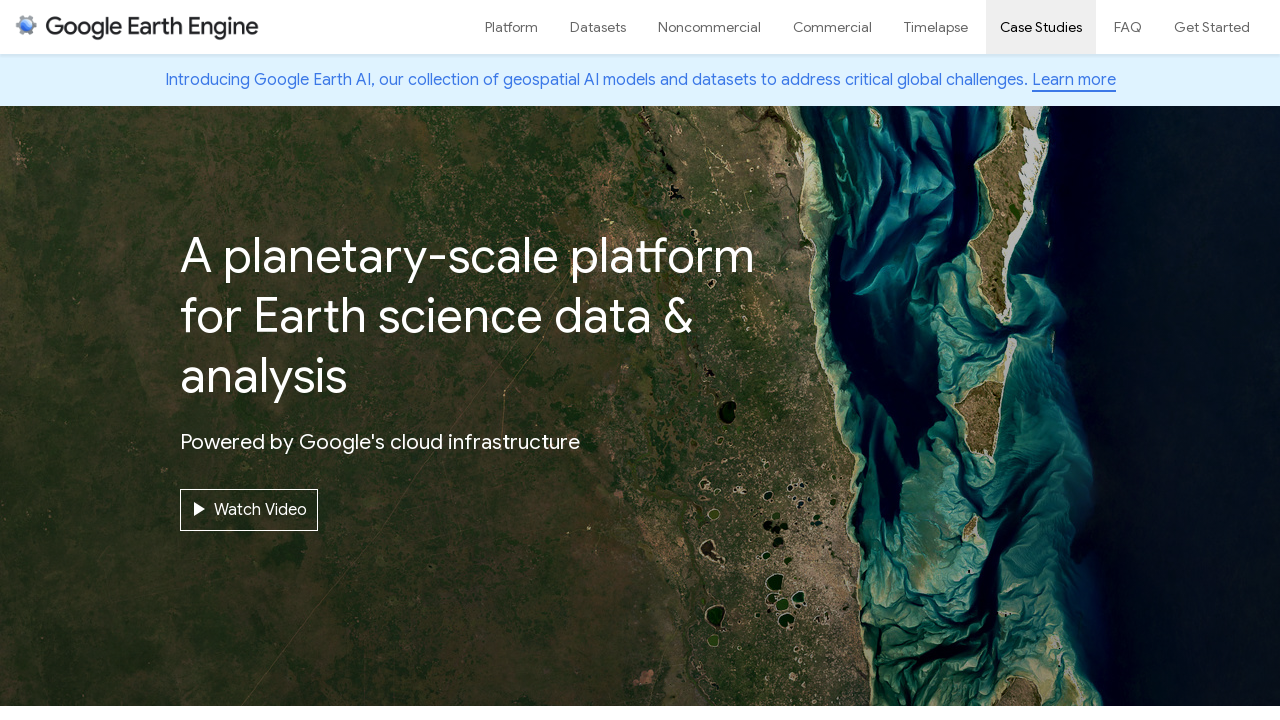

Waited 1000ms on homepage
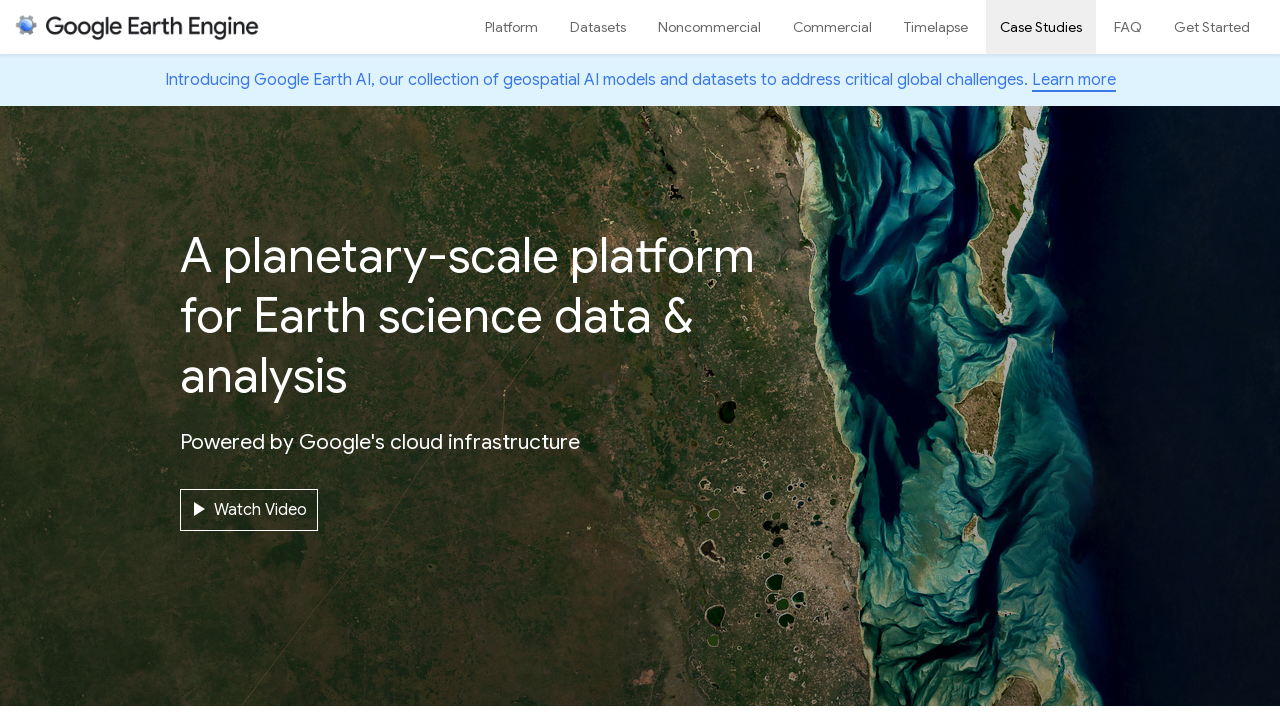

Hovered over 'FAQ' navbar link at (1128, 27) on a >> internal:has-text="FAQ"i >> nth=0
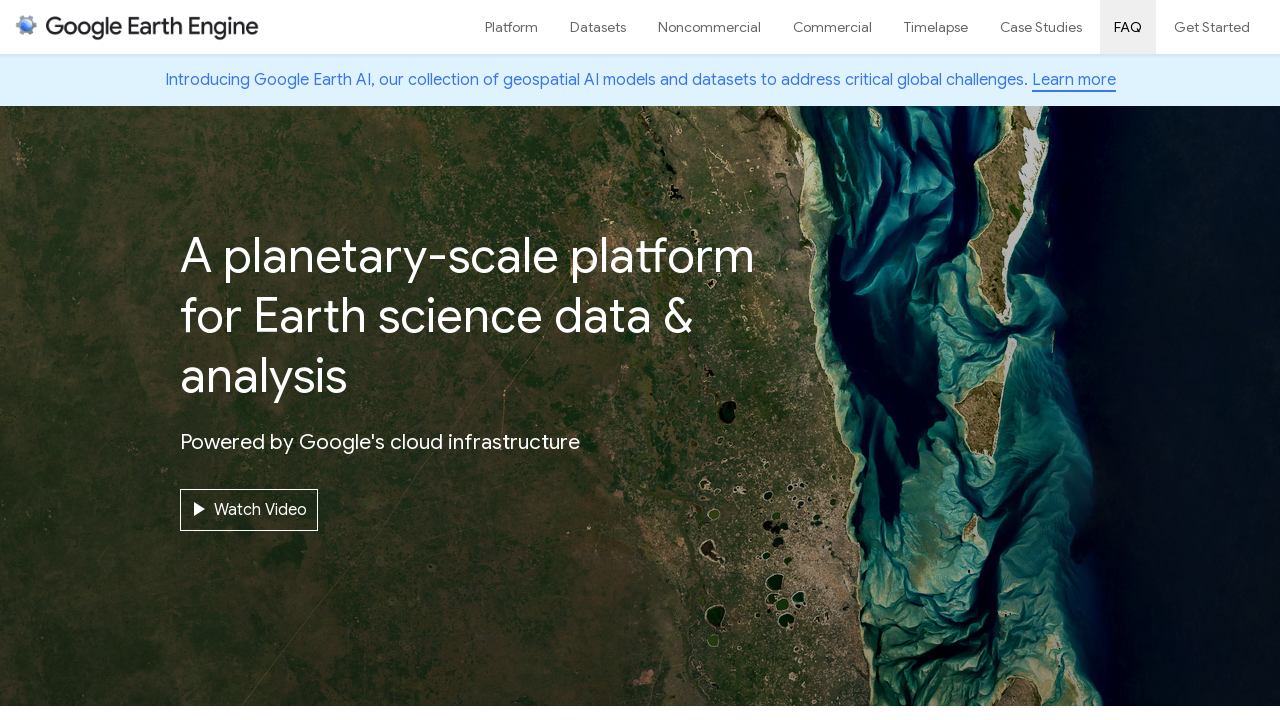

Waited 1000ms after hovering over 'FAQ'
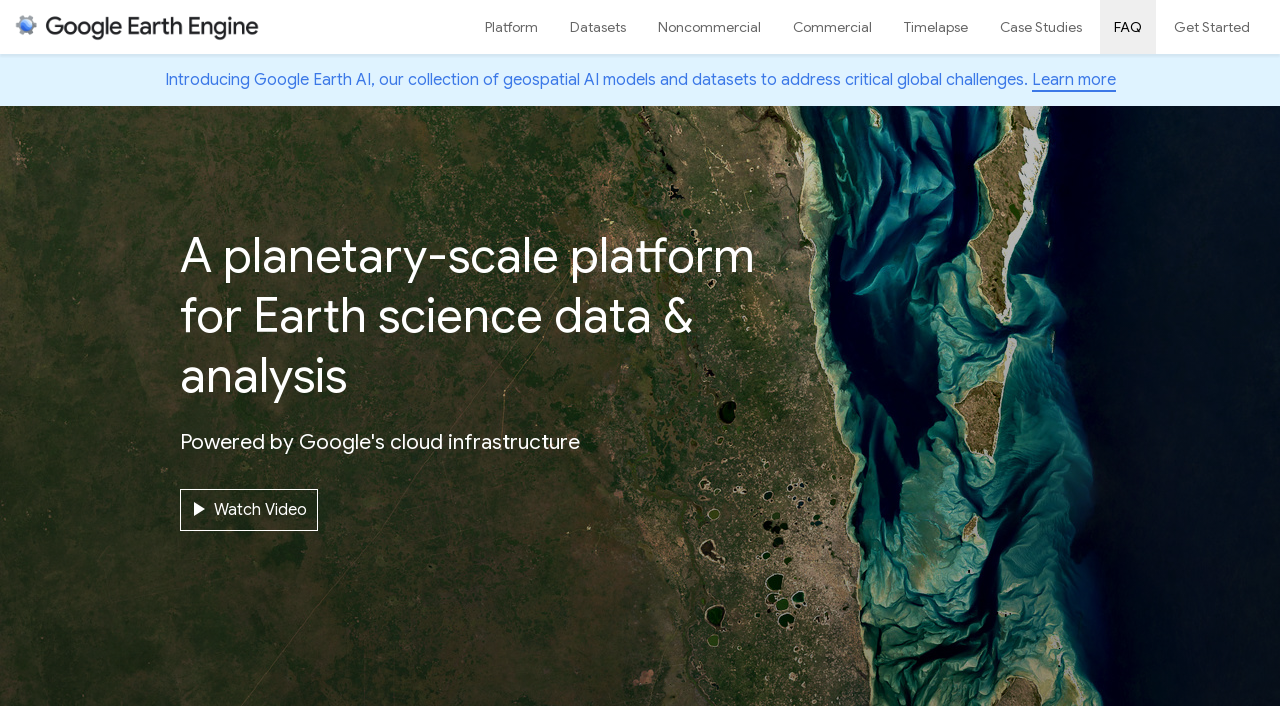

Clicked 'FAQ' navbar link, no new tab opened at (1128, 27) on a >> internal:has-text="FAQ"i >> nth=0
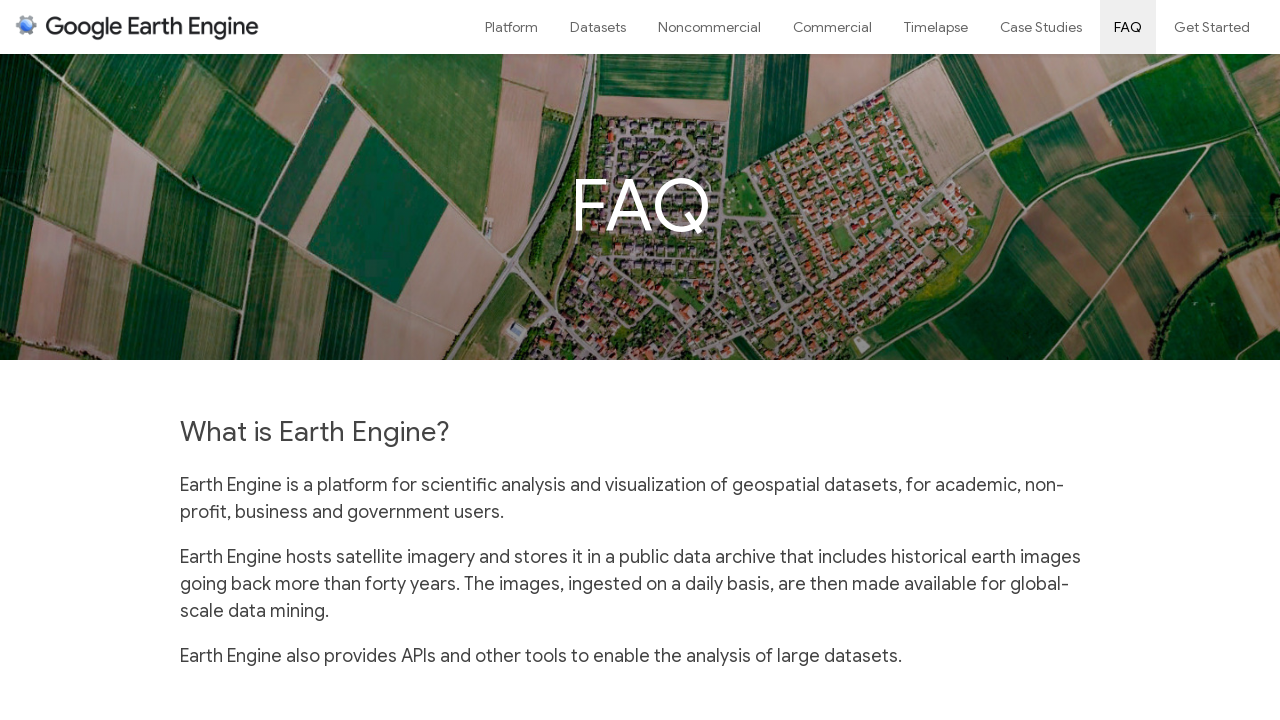

Navigated back to homepage after testing 'FAQ' link
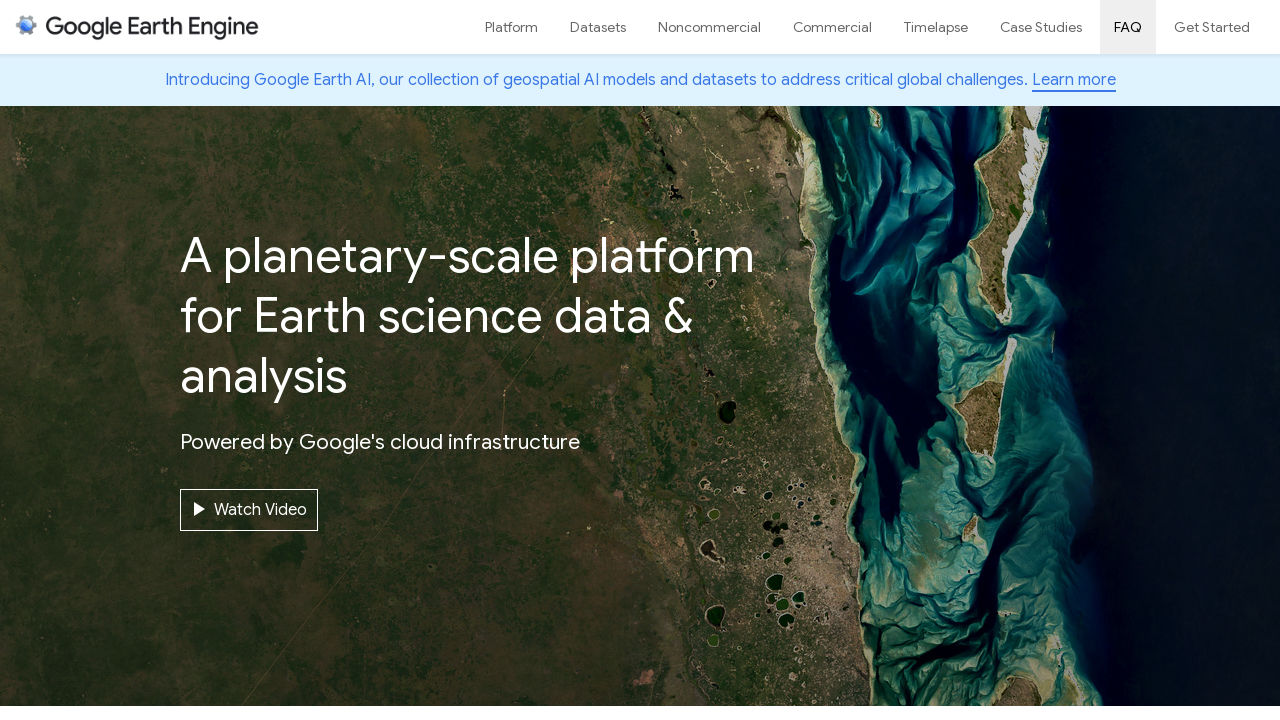

Waited 1000ms on homepage
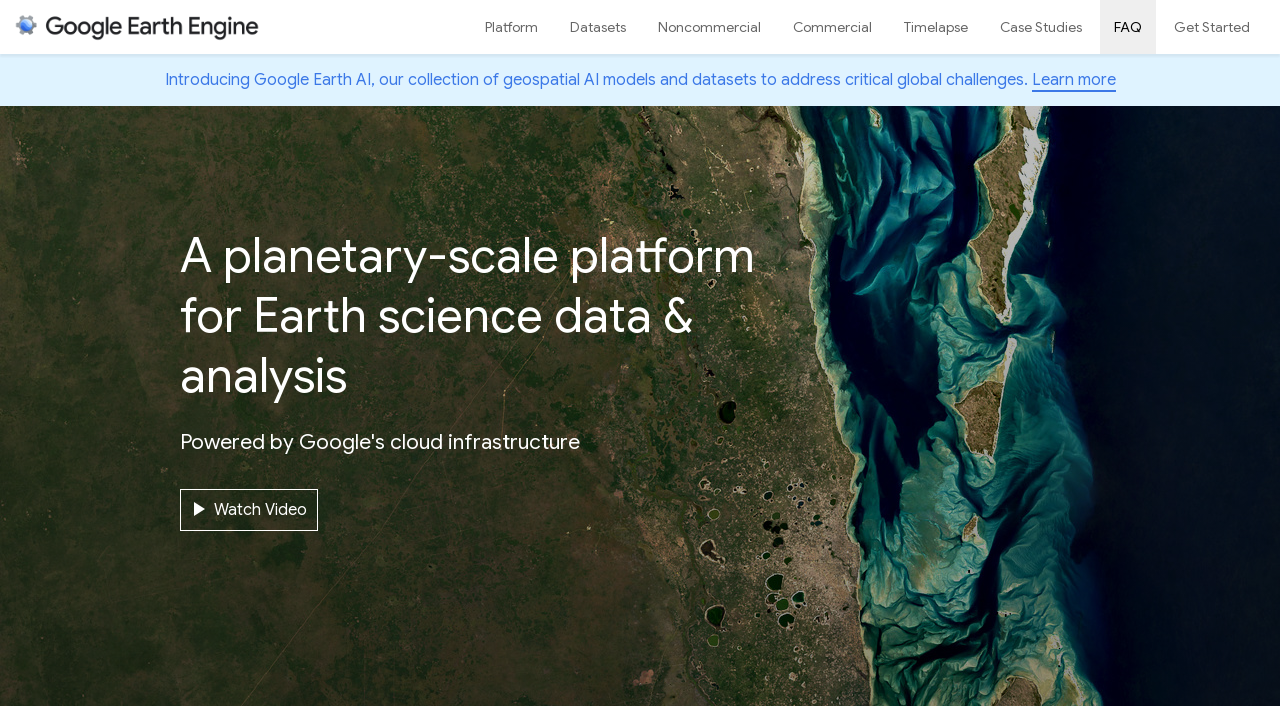

Hovered over 'Get Started' navbar link at (1212, 27) on a >> internal:has-text="Get Started"i >> nth=0
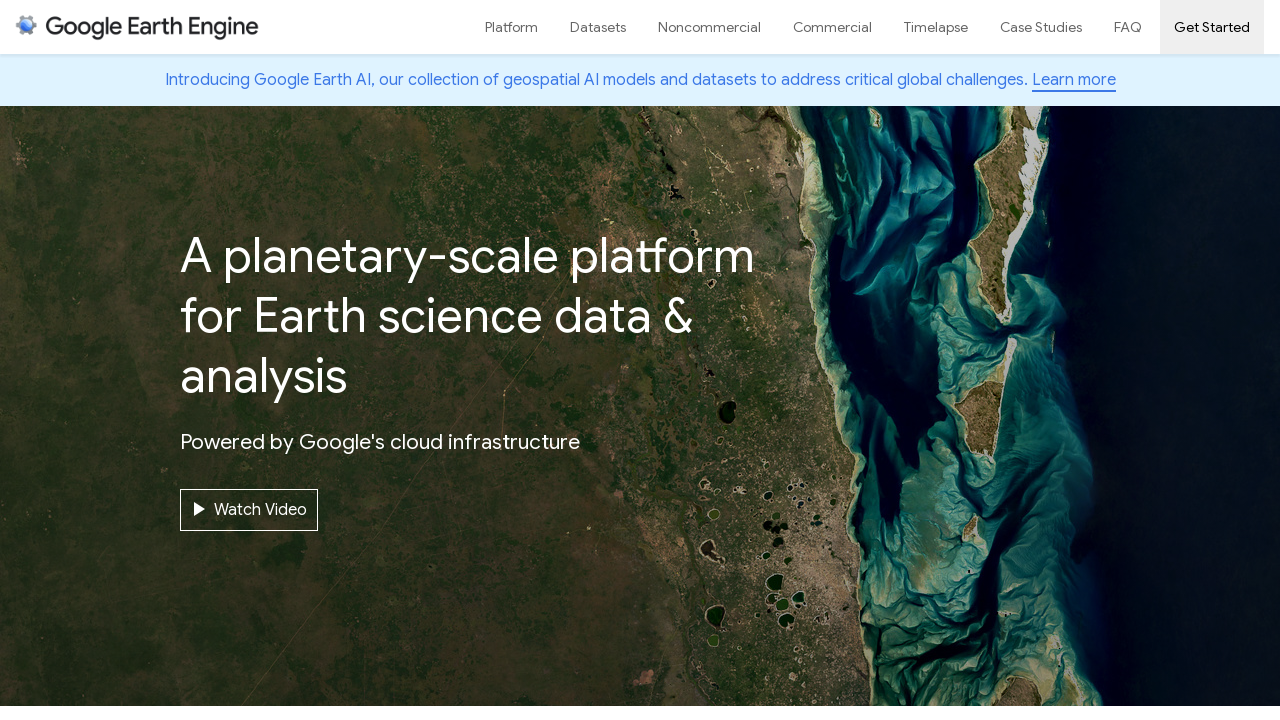

Waited 1000ms after hovering over 'Get Started'
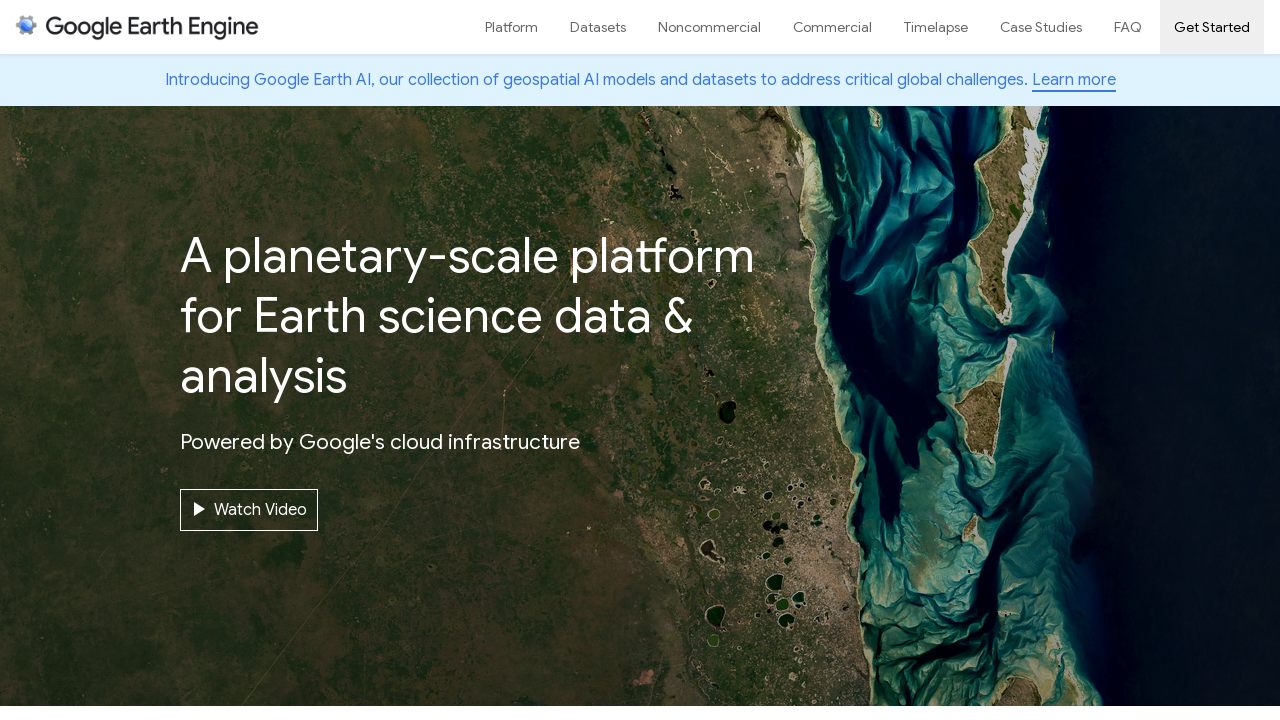

Clicked 'Get Started' navbar link, new tab opened at (1212, 27) on a >> internal:has-text="Get Started"i >> nth=0
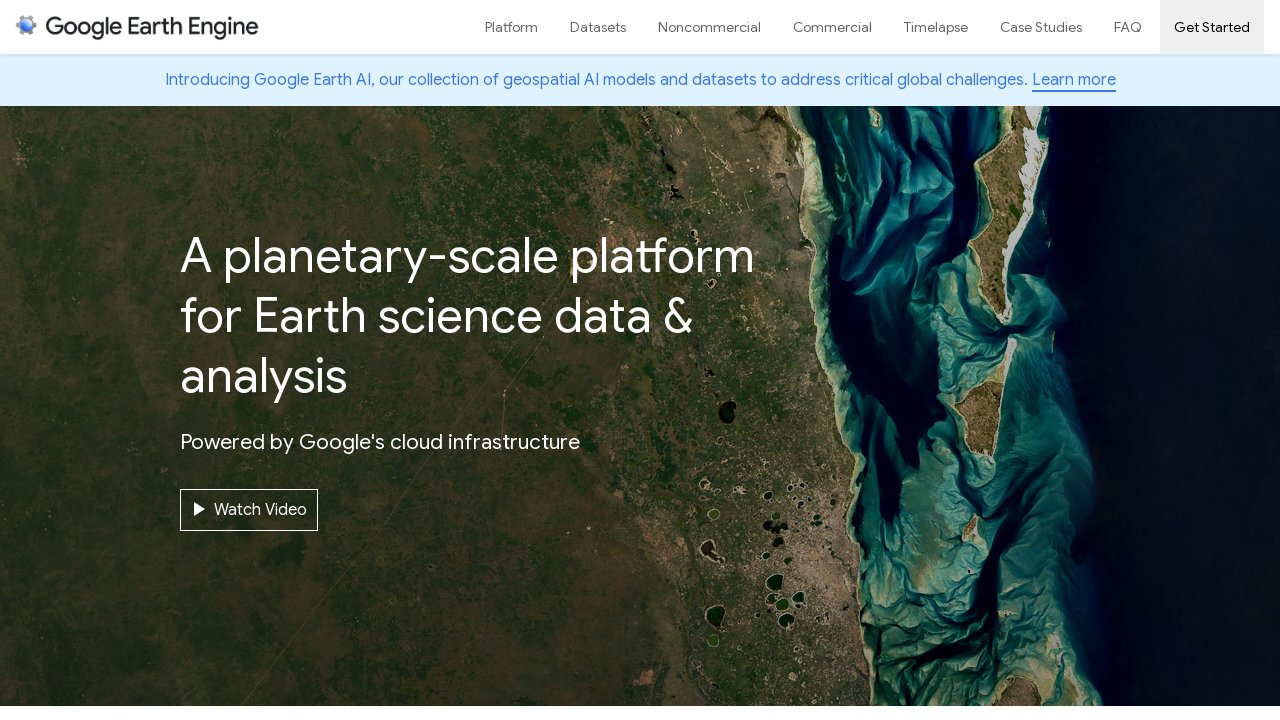

New tab from 'Get Started' finished loading
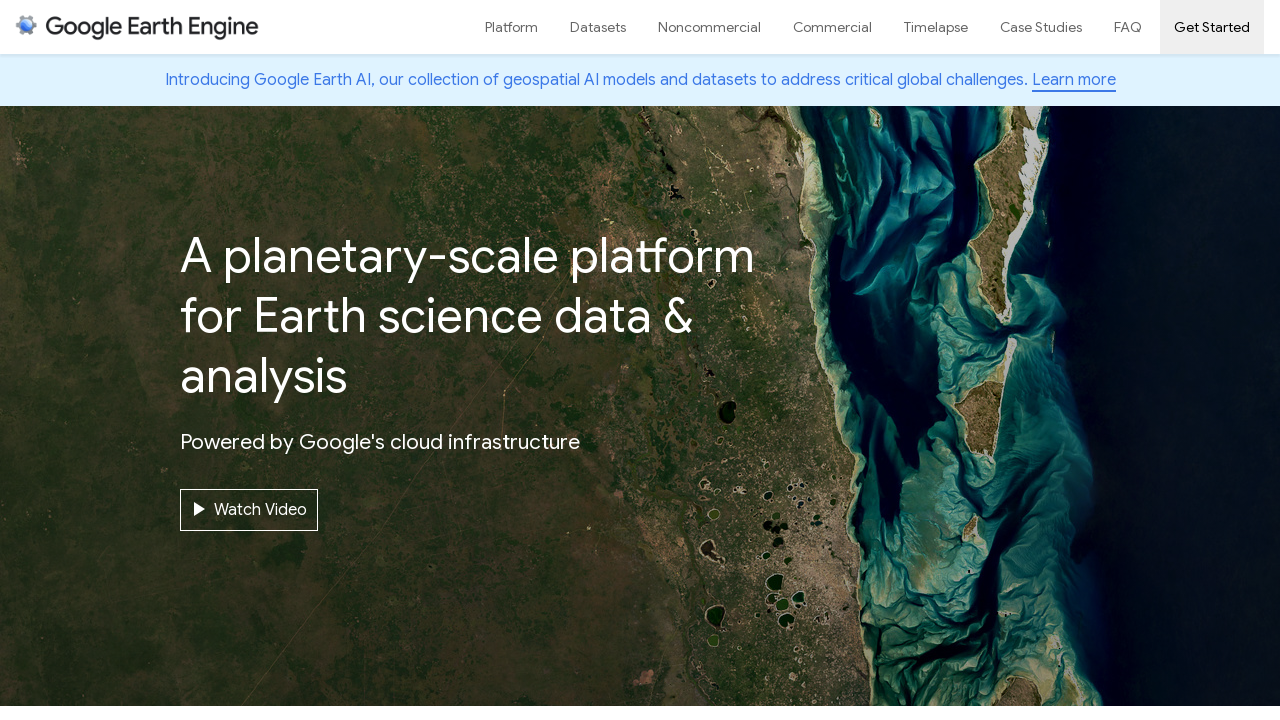

Closed new tab from 'Get Started'
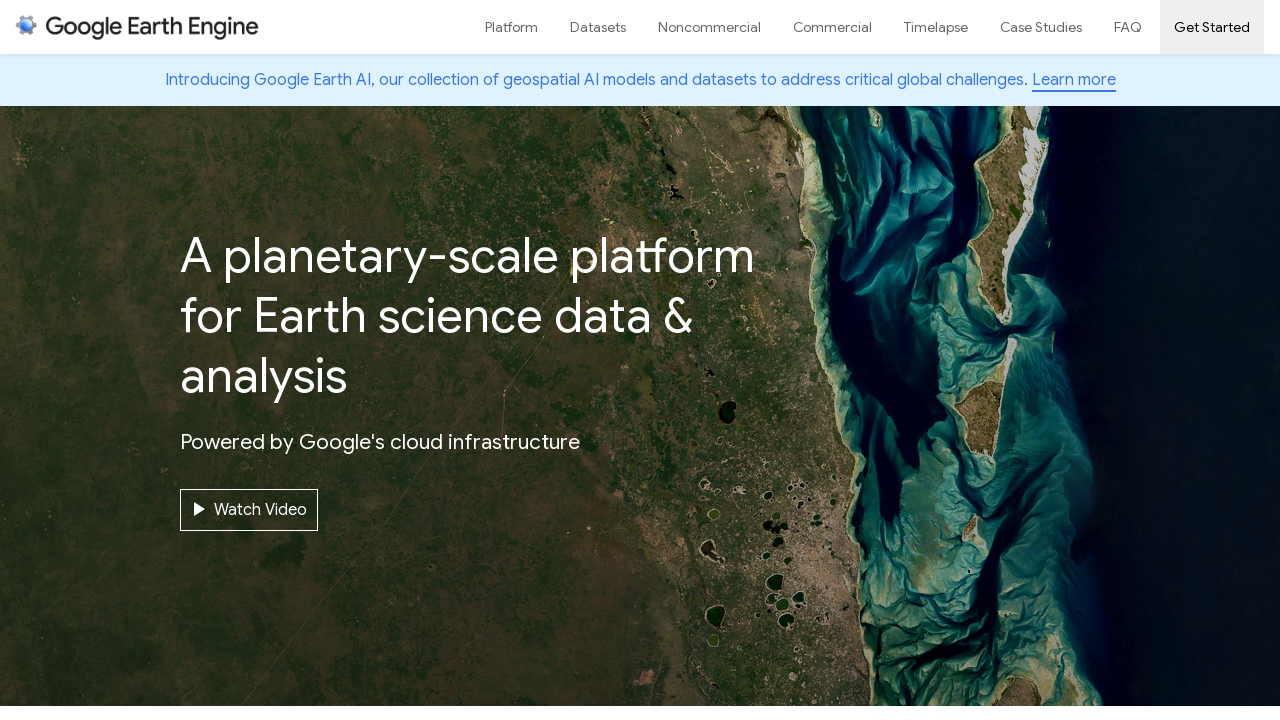

Navigated back to homepage after testing 'Get Started' link
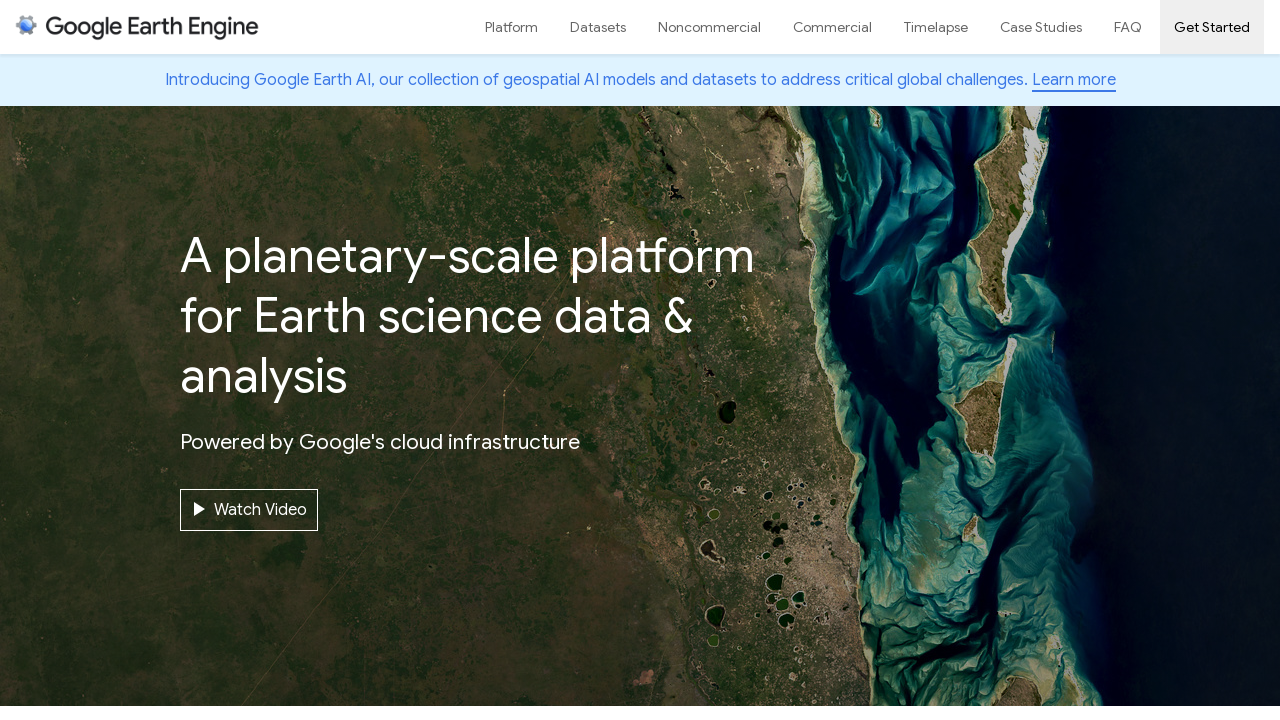

Waited 1000ms on homepage
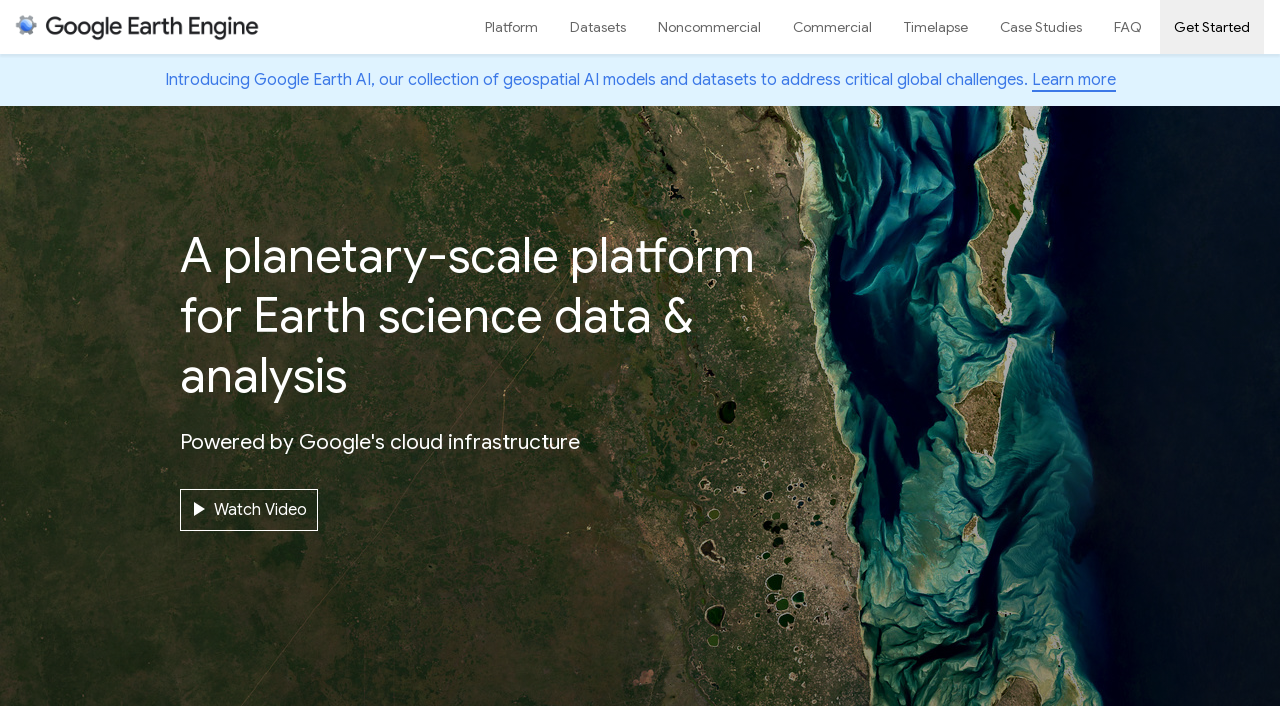

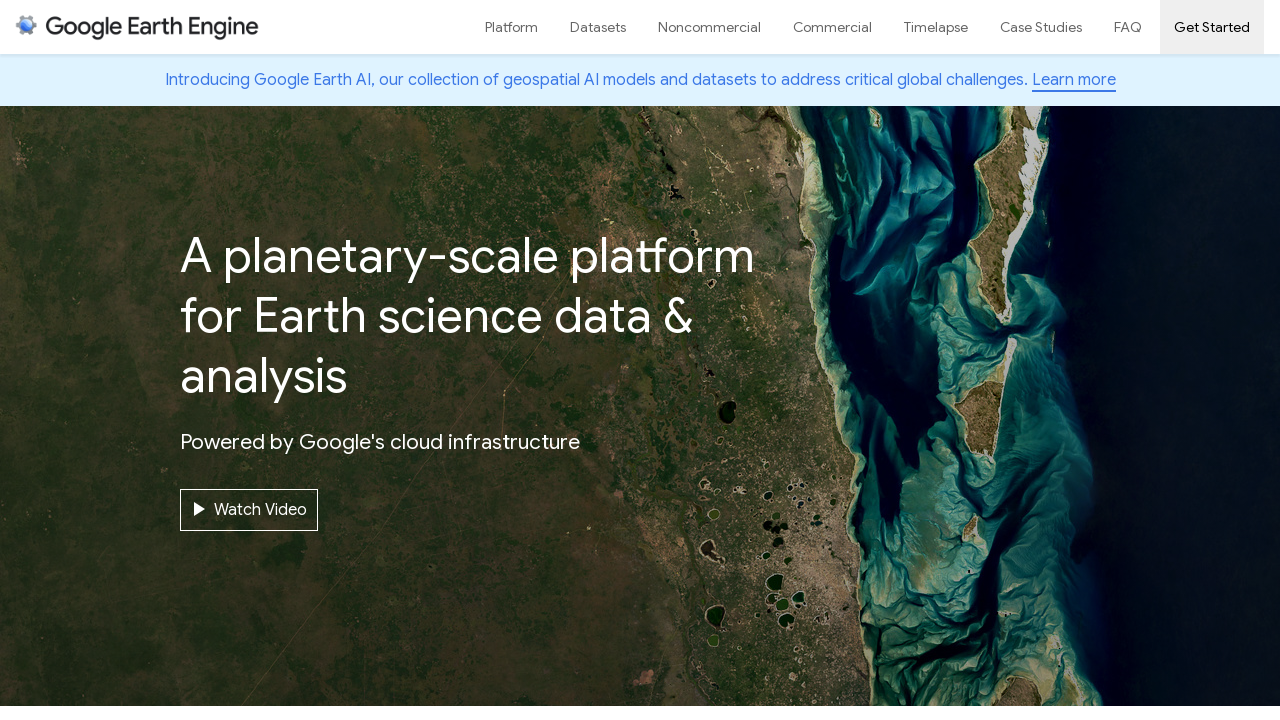